Tests Level 3 single checkbox selection isolation in a multilevel checkbox tree, verifying that clicking individual leaf checkboxes only selects that specific item and displays the correct confirmation message.

Starting URL: https://yekoshy.github.io/RadioBtn-n-Checkbox/

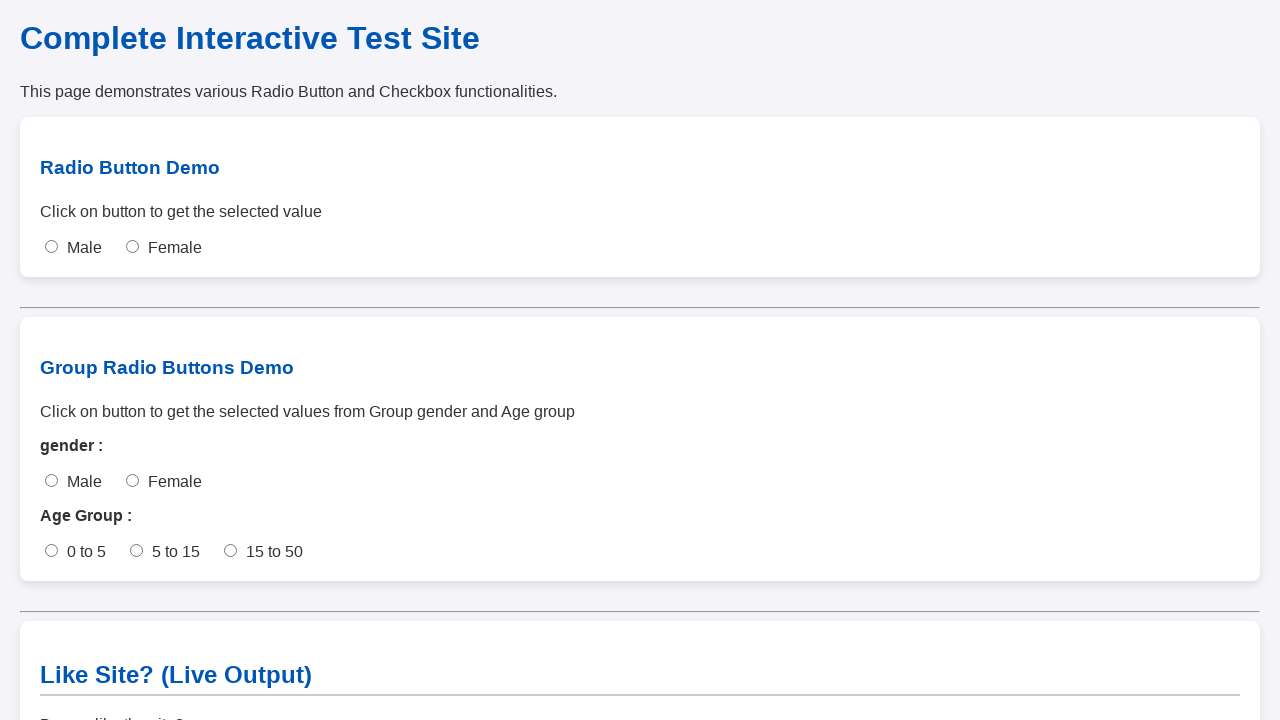

Scrolled to checkbox section
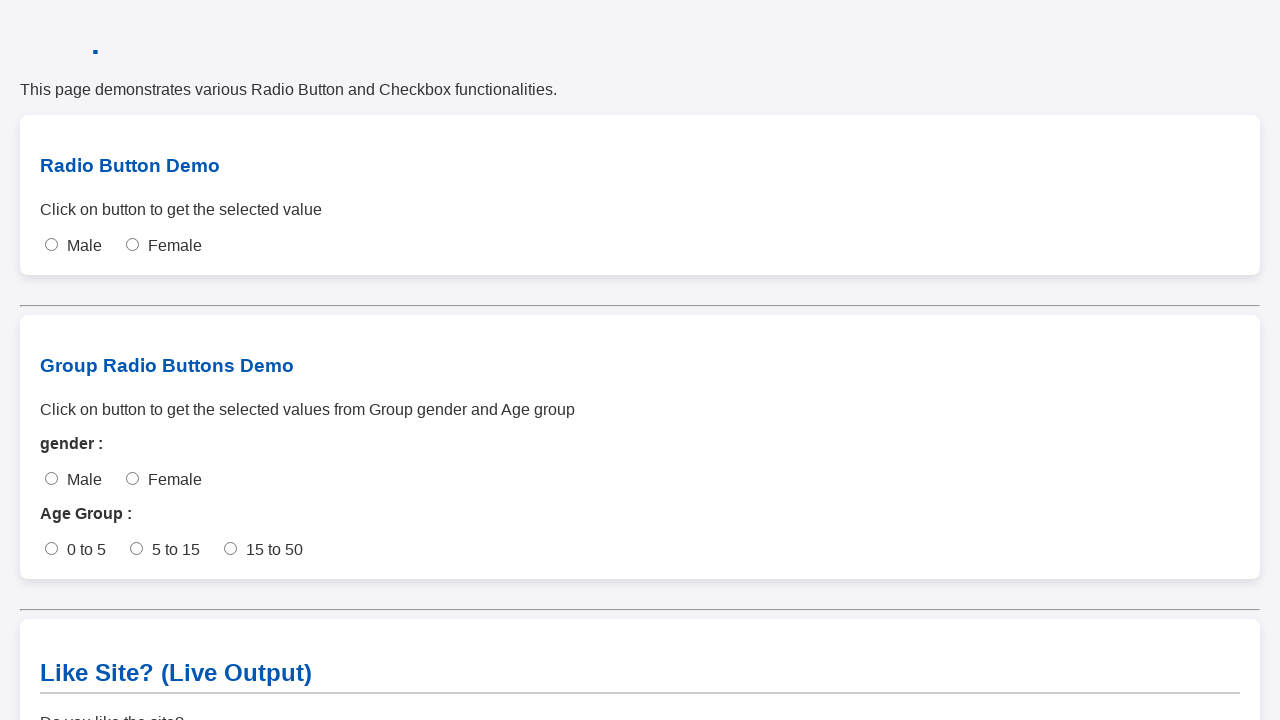

Waited 1 second for scroll animation
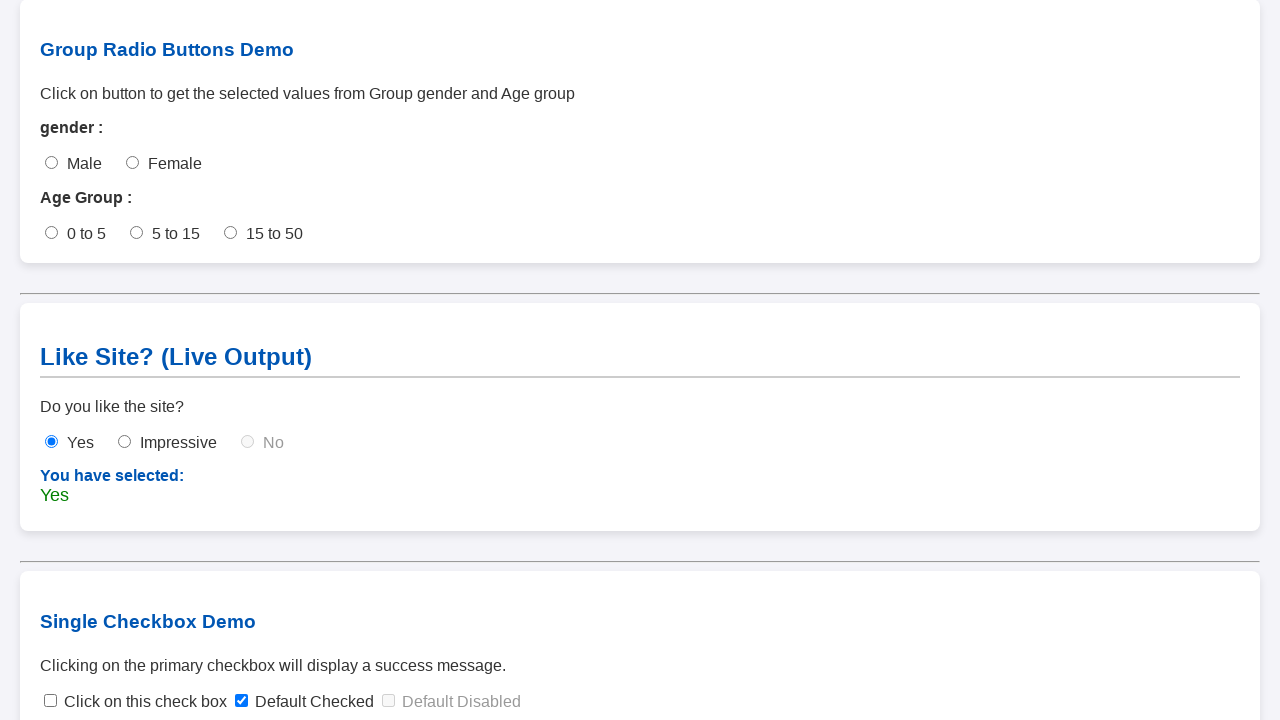

Clicked collapsed arrow to expand node at (72, 621) on span.toggle-arrow.collapsed >> nth=0
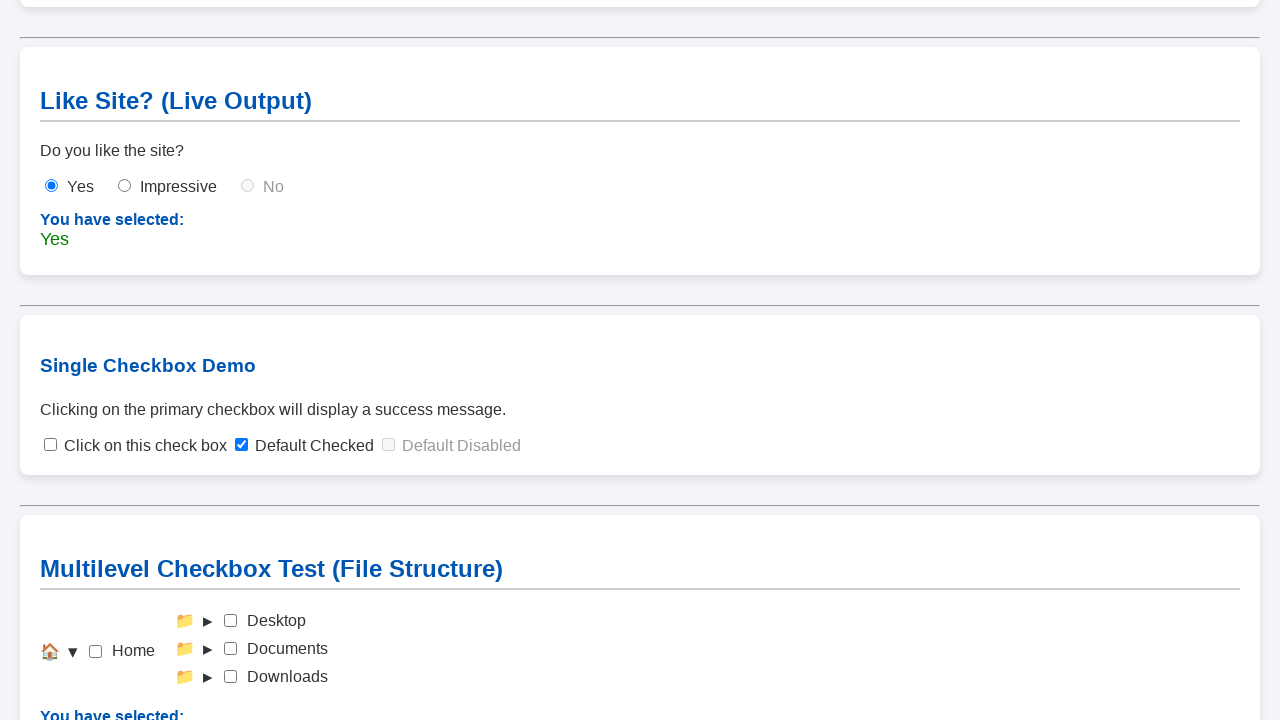

Waited 300ms for node expansion
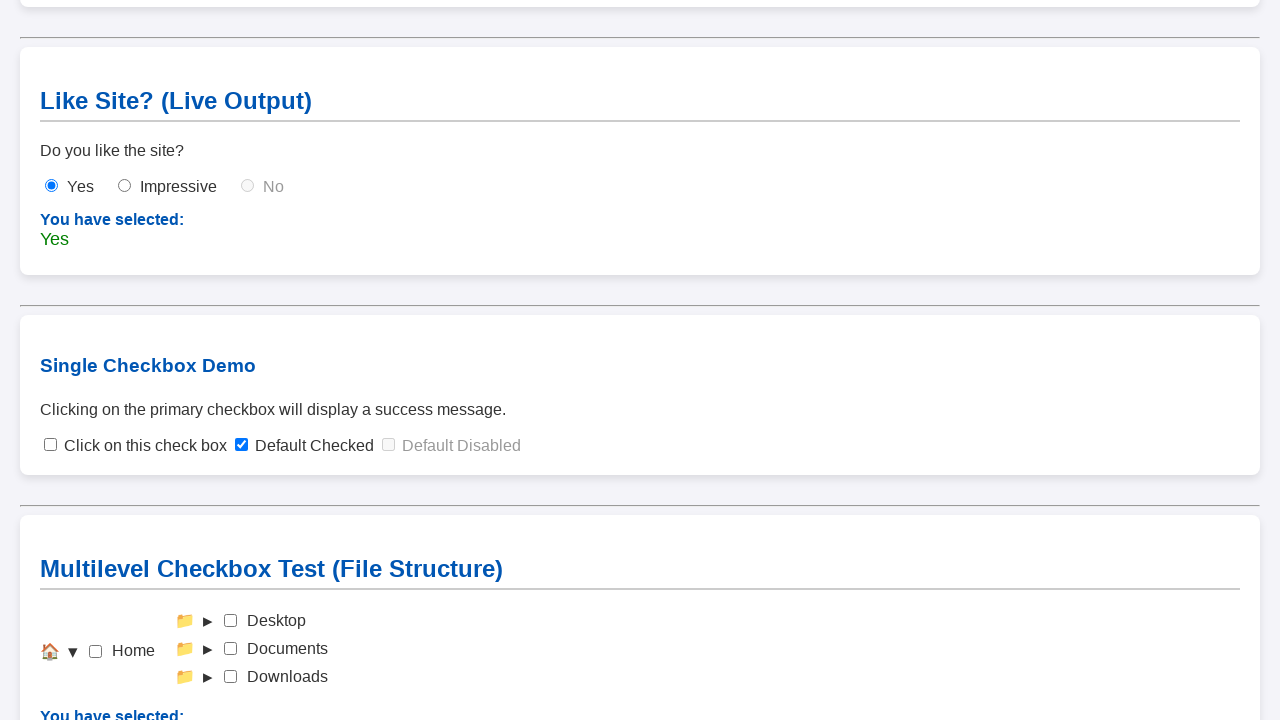

Clicked collapsed arrow to expand node at (208, 621) on span.toggle-arrow.collapsed >> nth=0
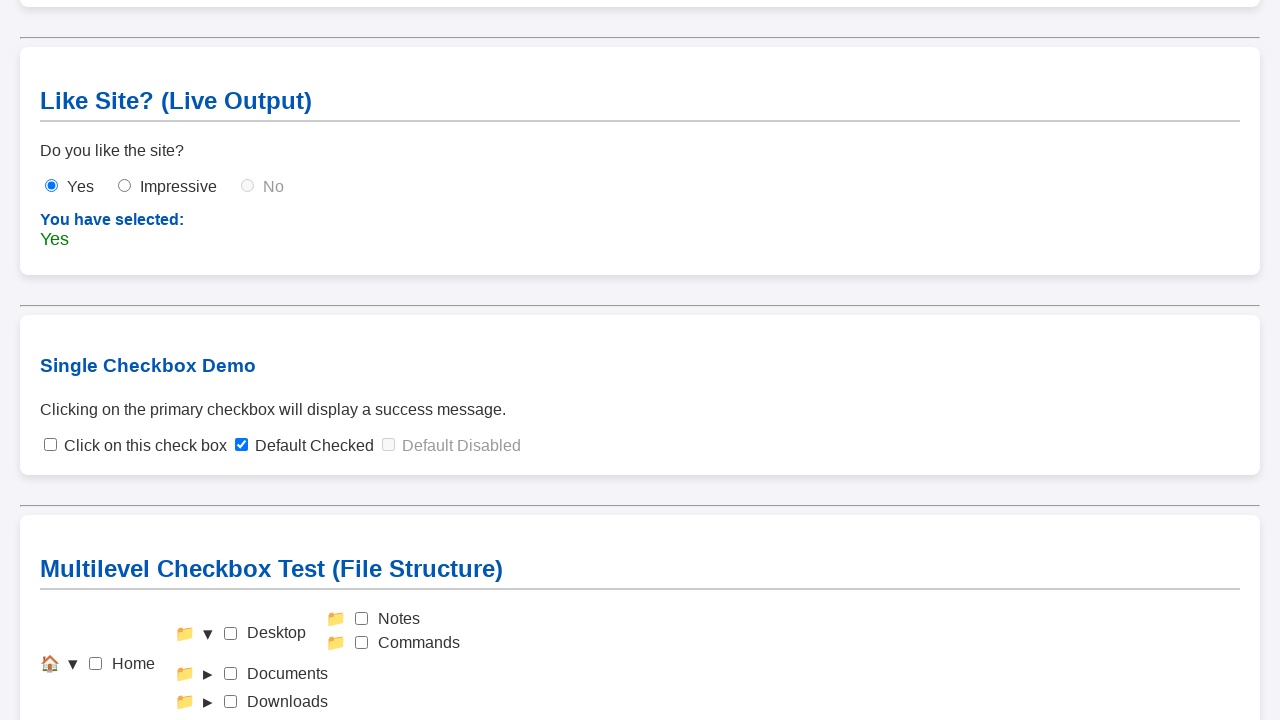

Waited 300ms for node expansion
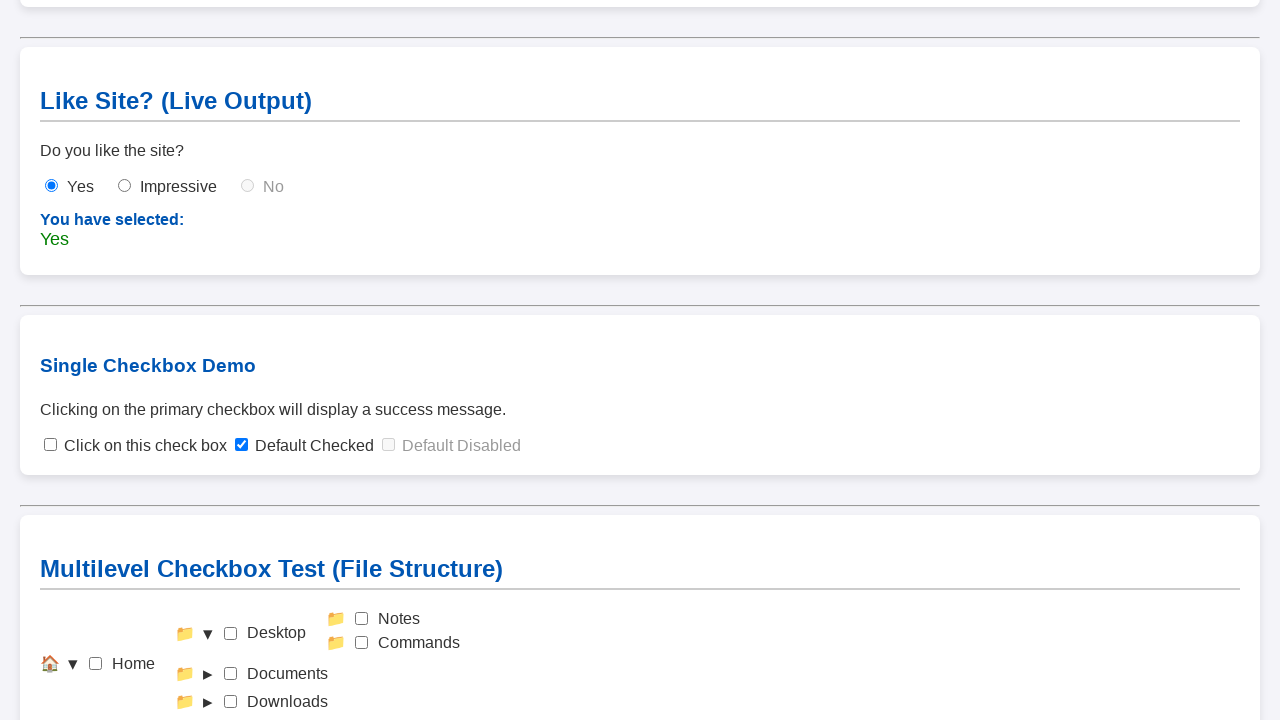

Clicked collapsed arrow to expand node at (208, 674) on span.toggle-arrow.collapsed >> nth=0
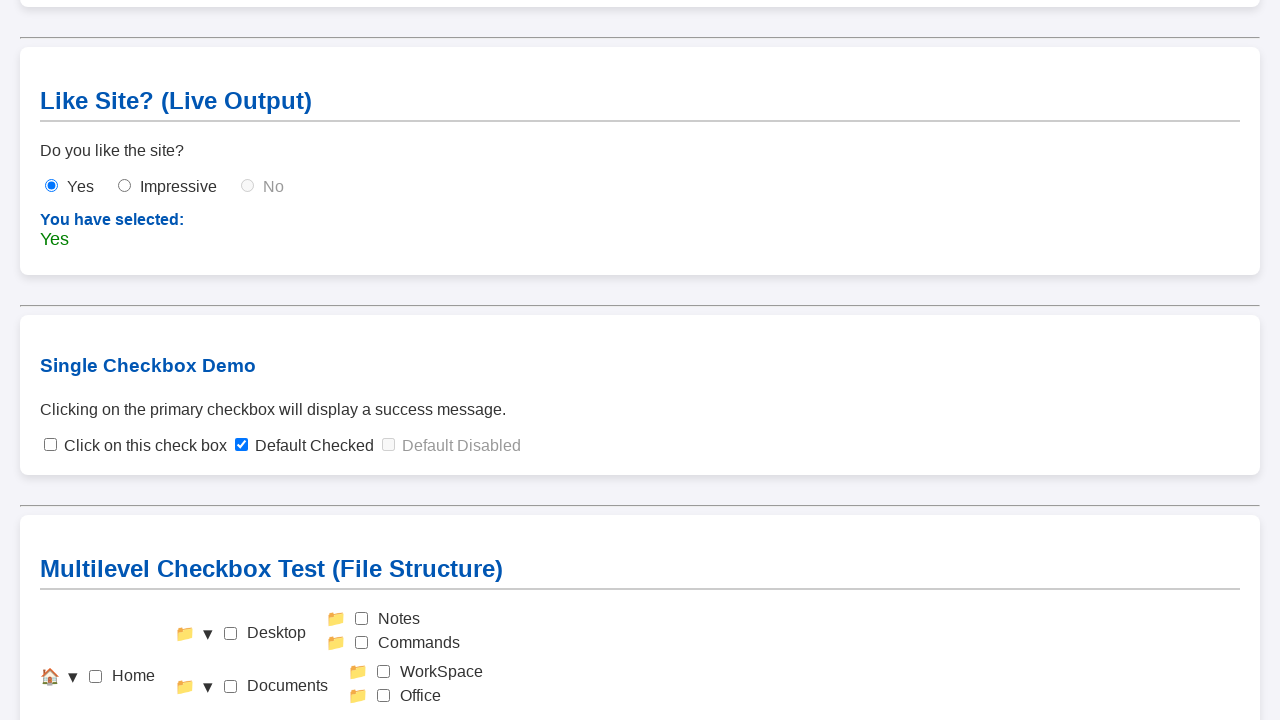

Waited 300ms for node expansion
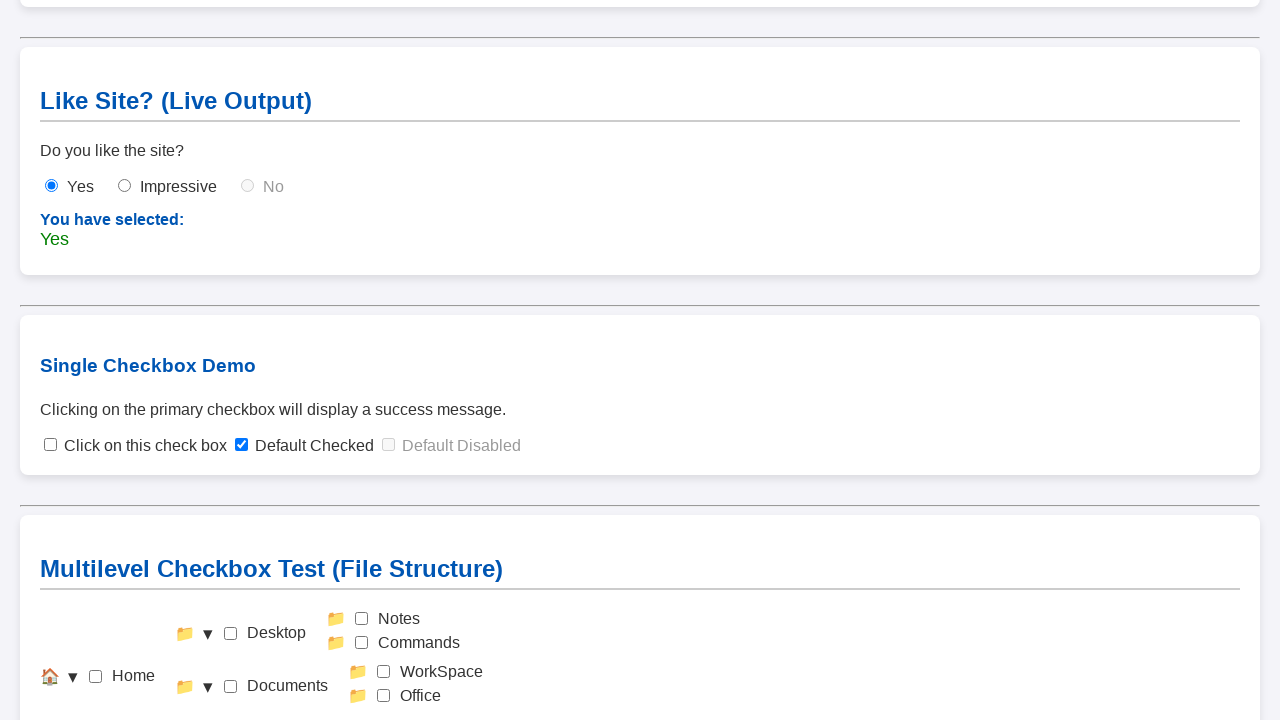

Clicked collapsed arrow to expand node at (208, 709) on span.toggle-arrow.collapsed >> nth=0
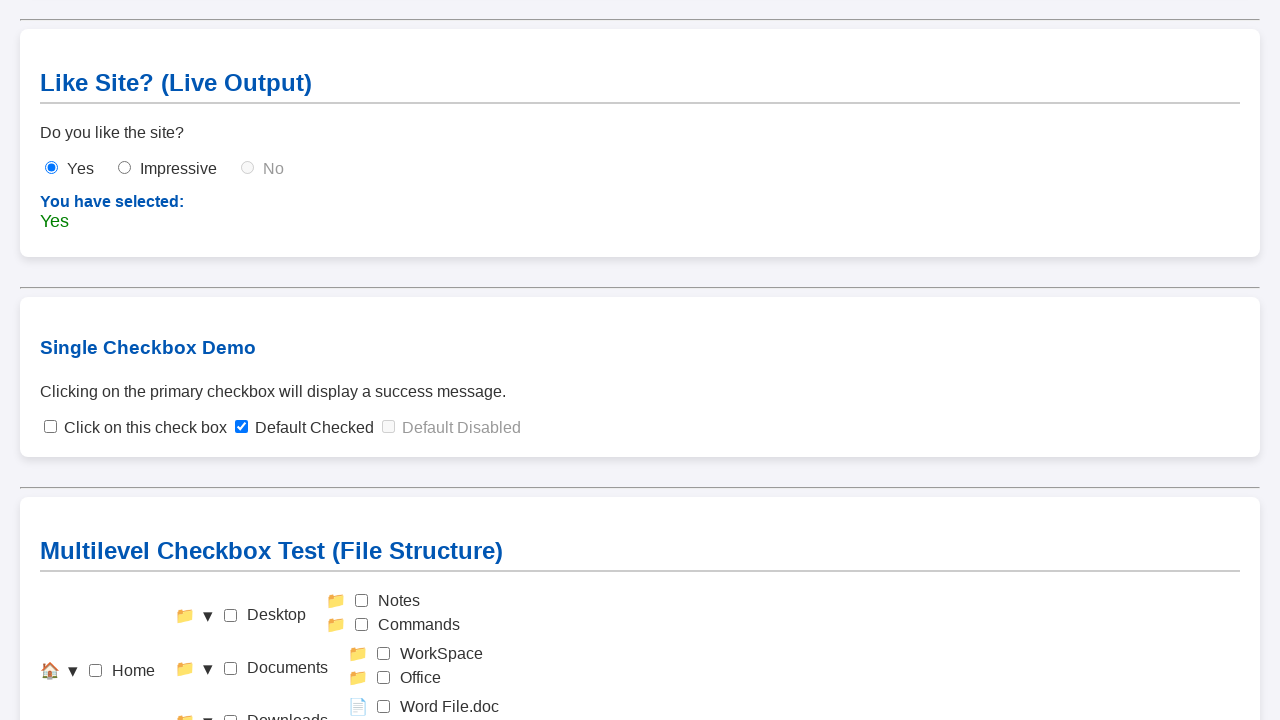

Waited 300ms for node expansion
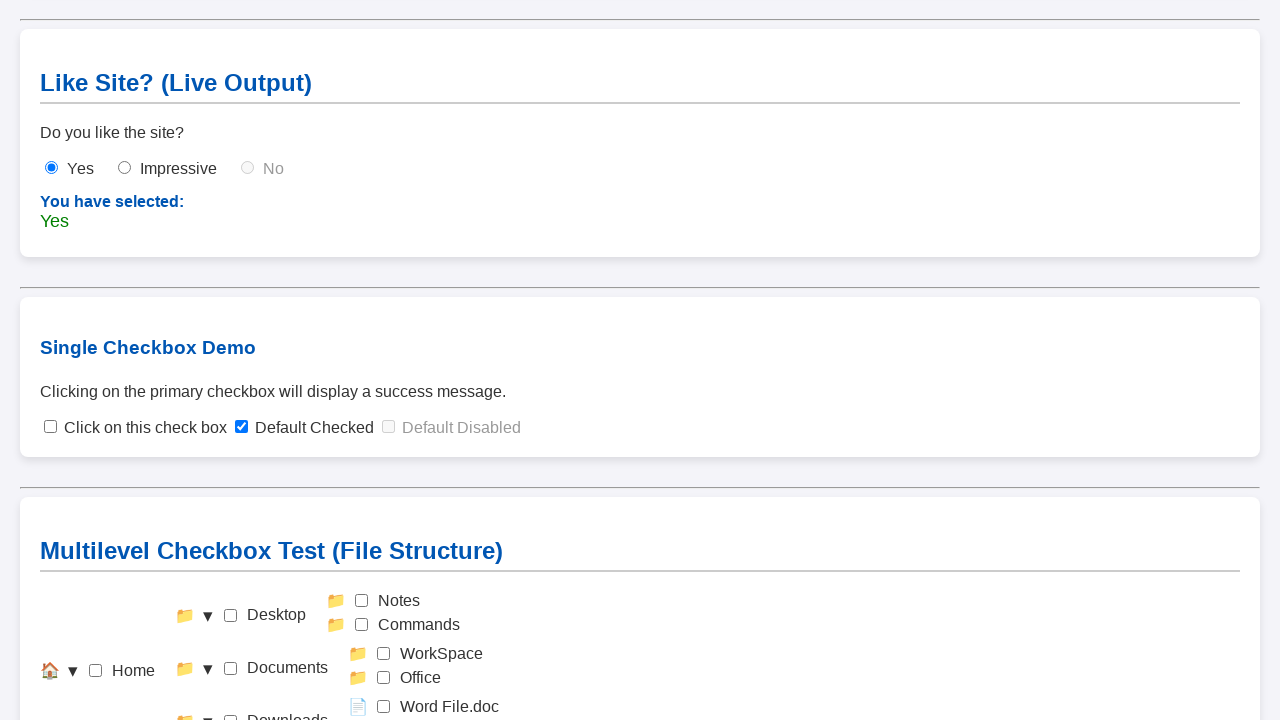

Clicked Home checkbox to reset before testing Notes at (96, 671) on #check-home
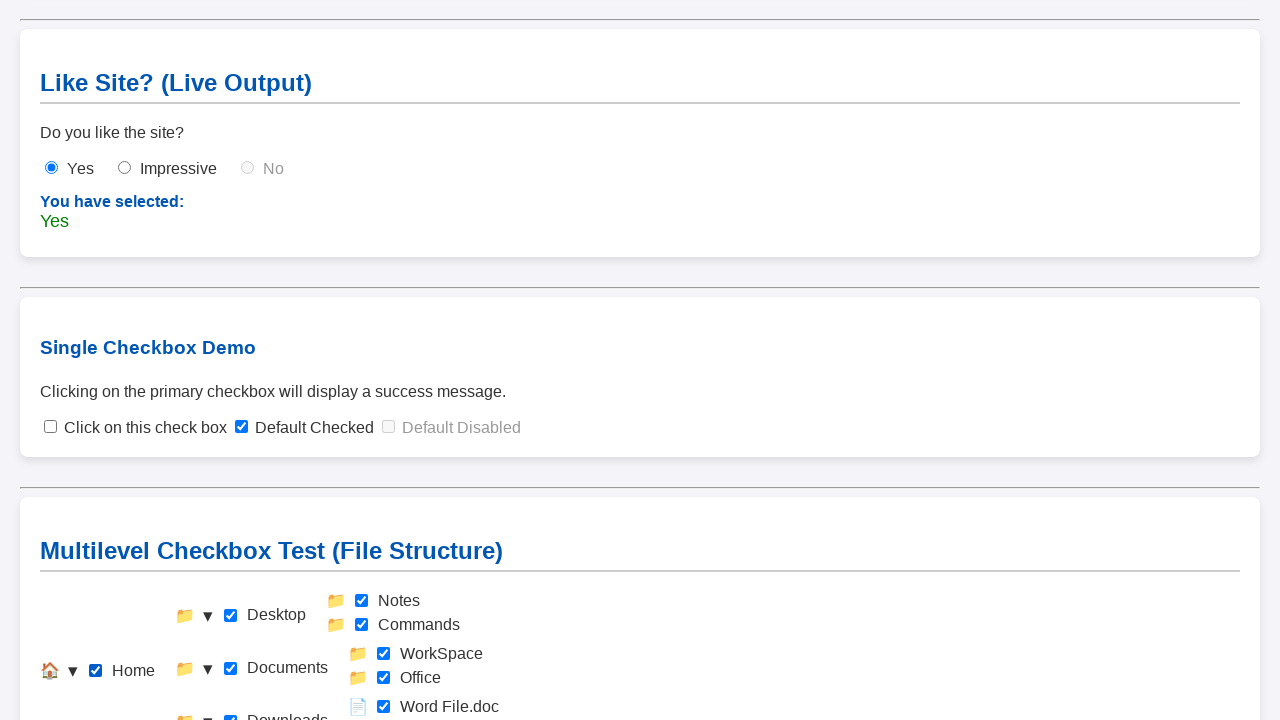

Waited 300ms after Home checkbox click
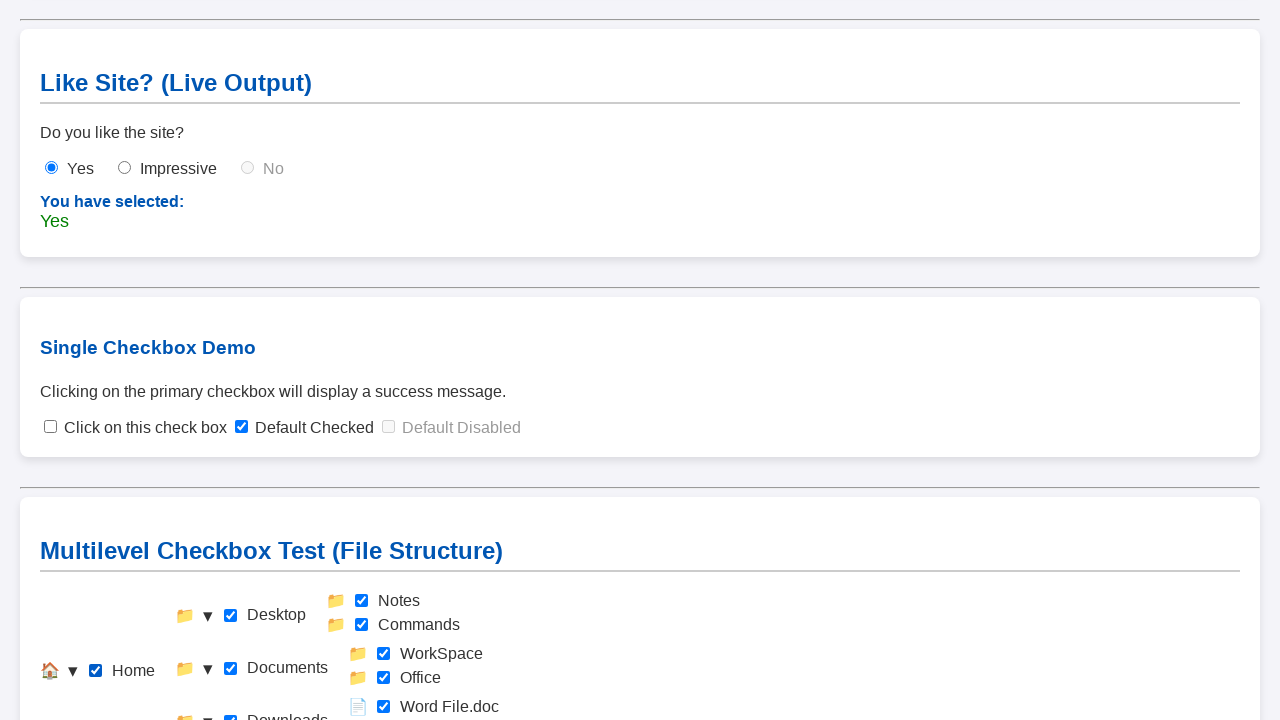

Clicked Home checkbox to deselect before testing Notes at (96, 671) on #check-home
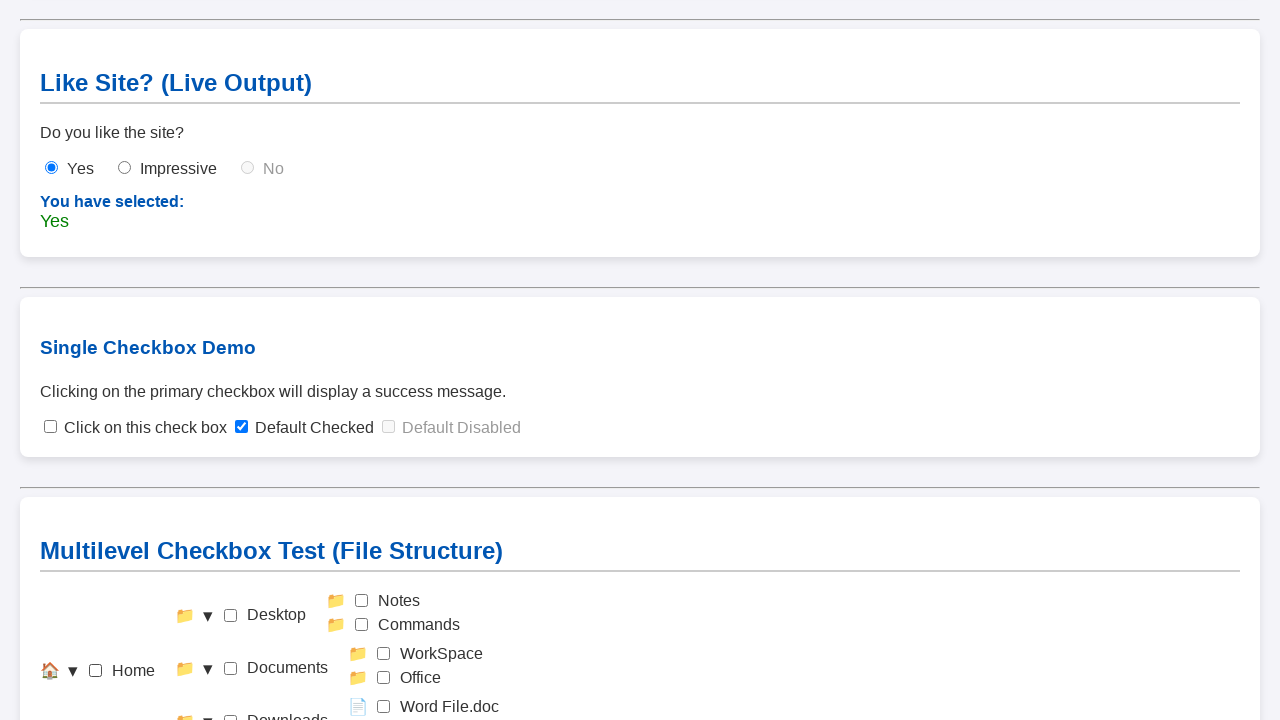

Waited 500ms after deselecting Home checkbox
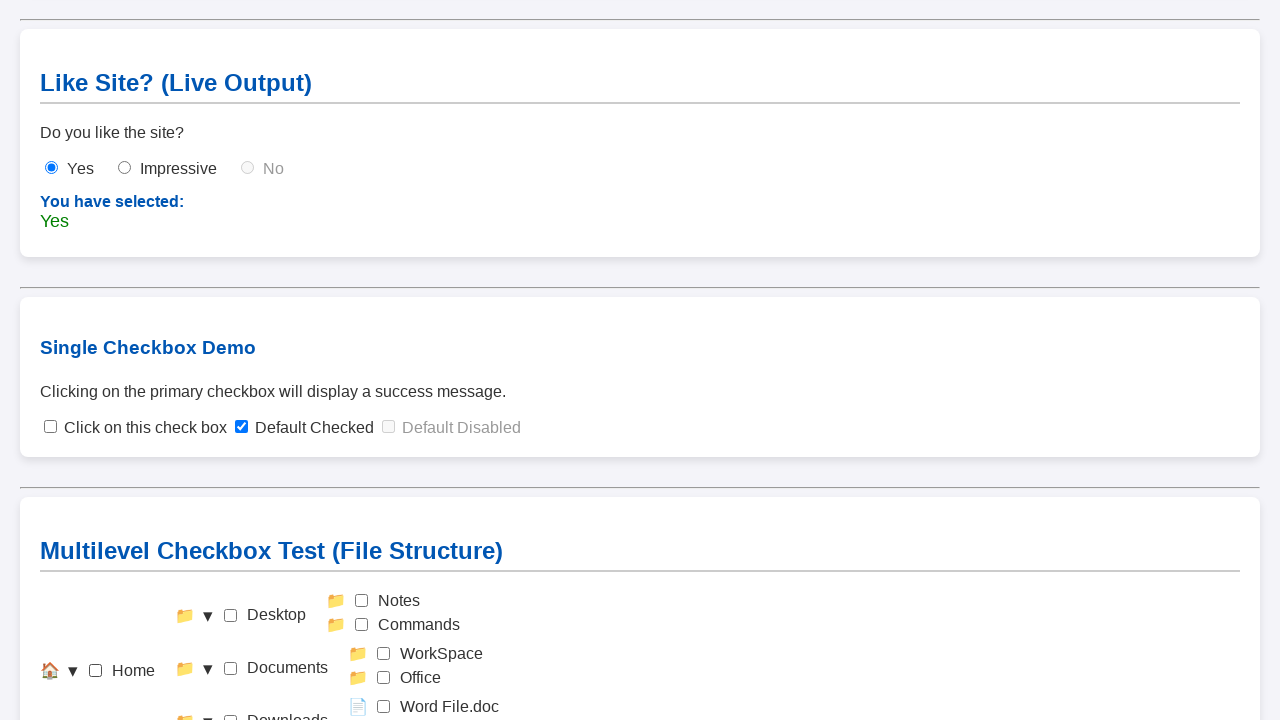

Clicked Level 3 checkbox for Notes (ID: check-notes) at (362, 601) on #check-notes
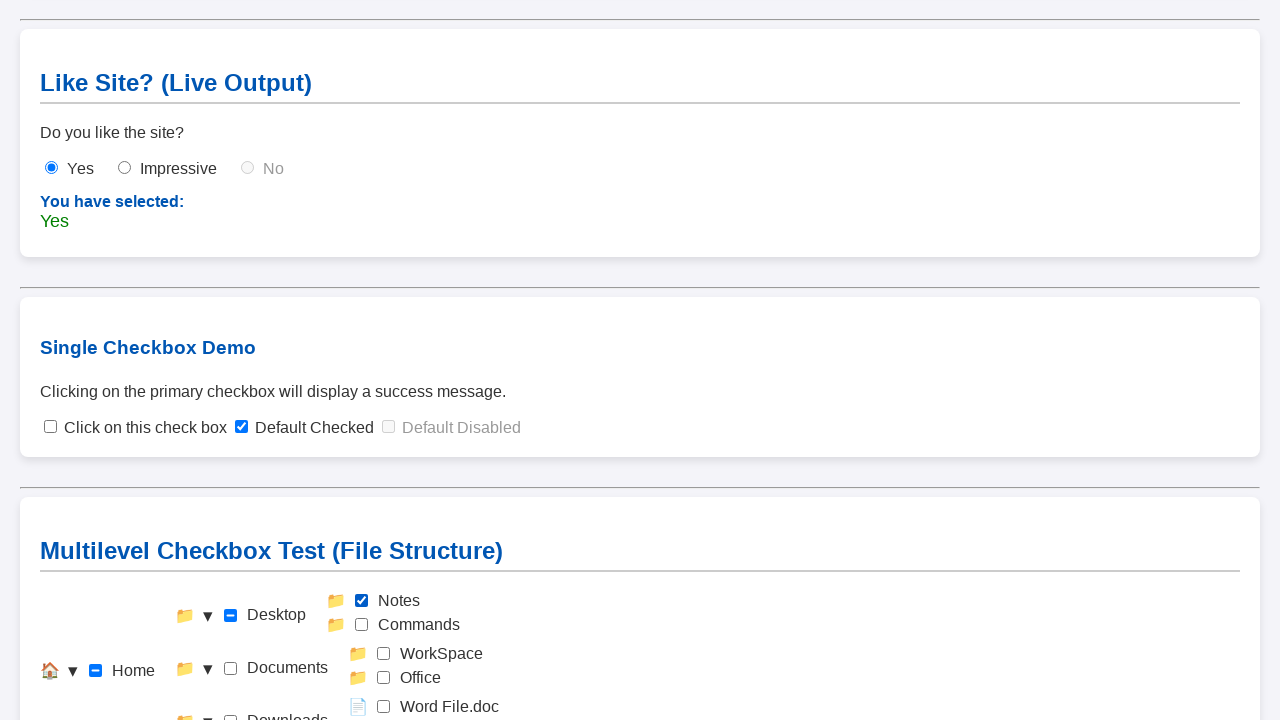

Waited 500ms after clicking Notes checkbox
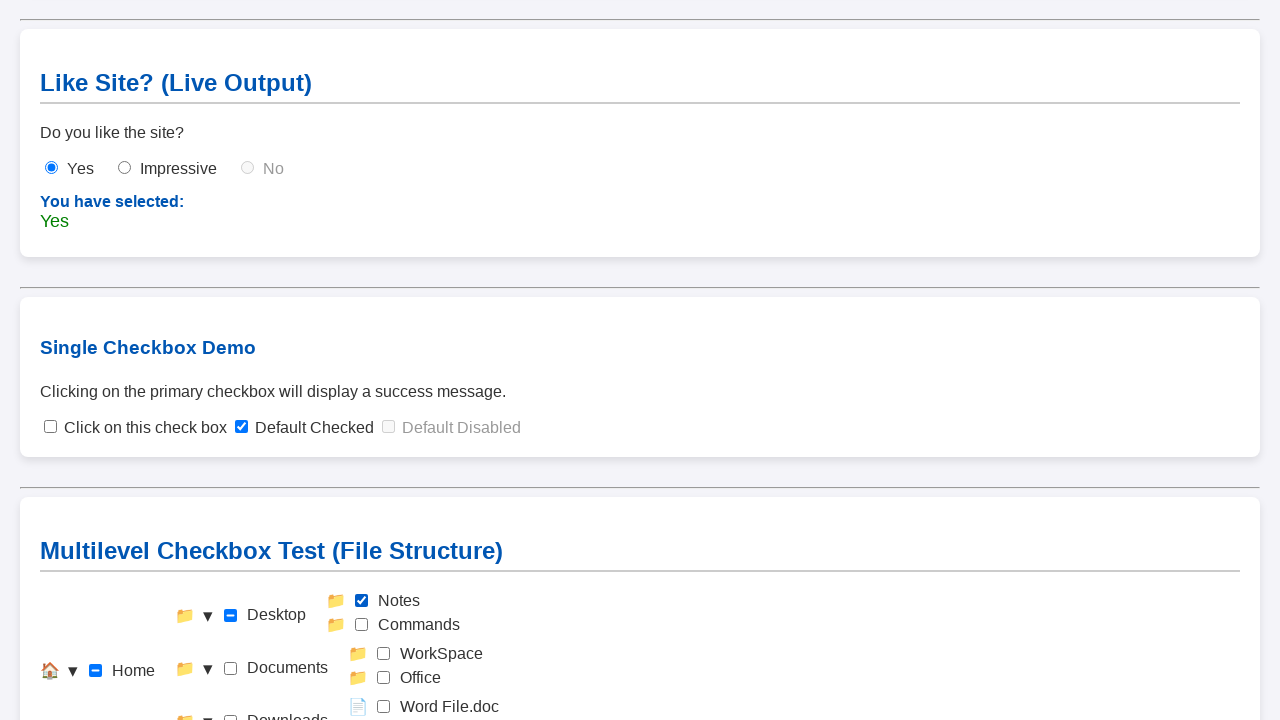

Verified confirmation message appeared for Notes
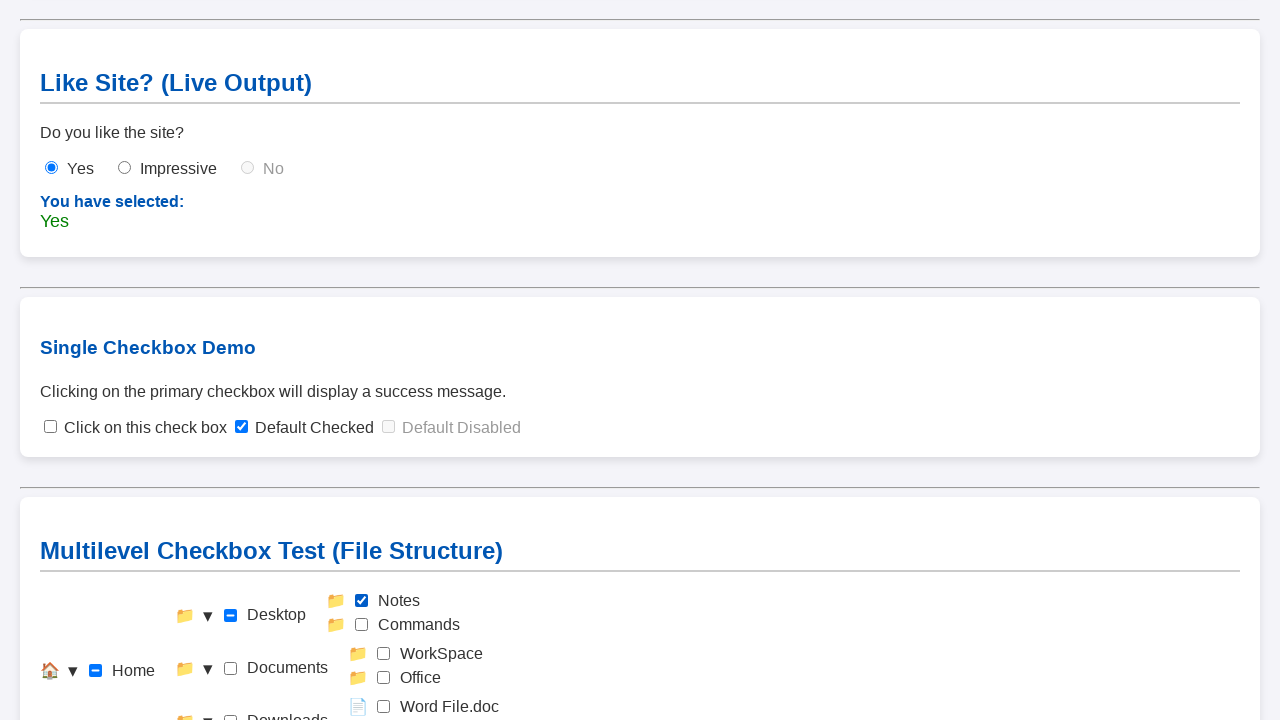

Clicked Home checkbox to reset before testing Commands at (96, 671) on #check-home
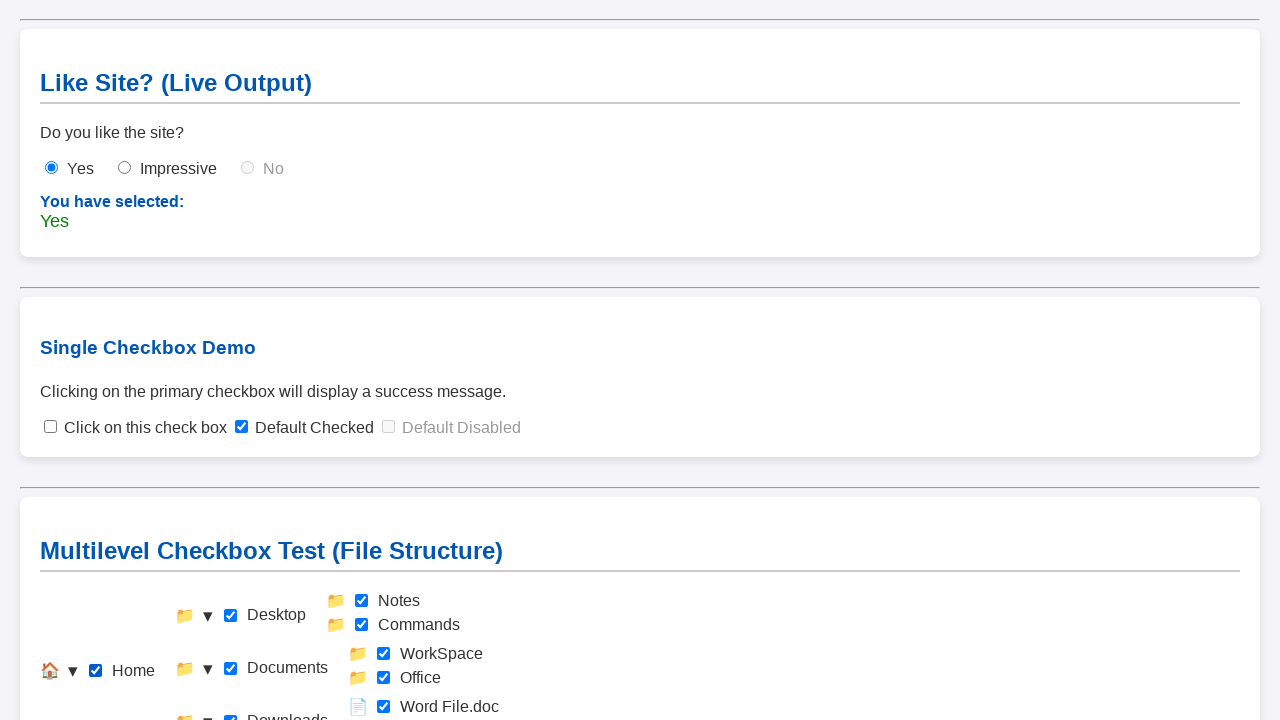

Waited 300ms after Home checkbox click
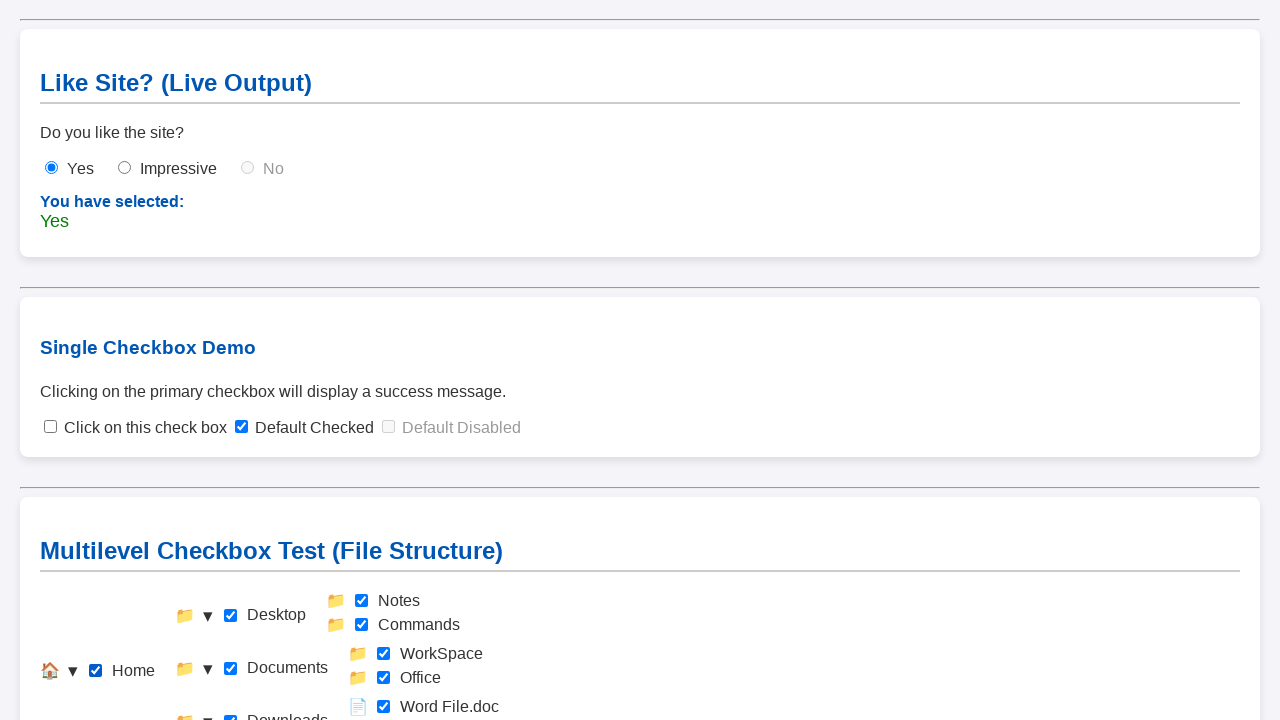

Clicked Home checkbox to deselect before testing Commands at (96, 671) on #check-home
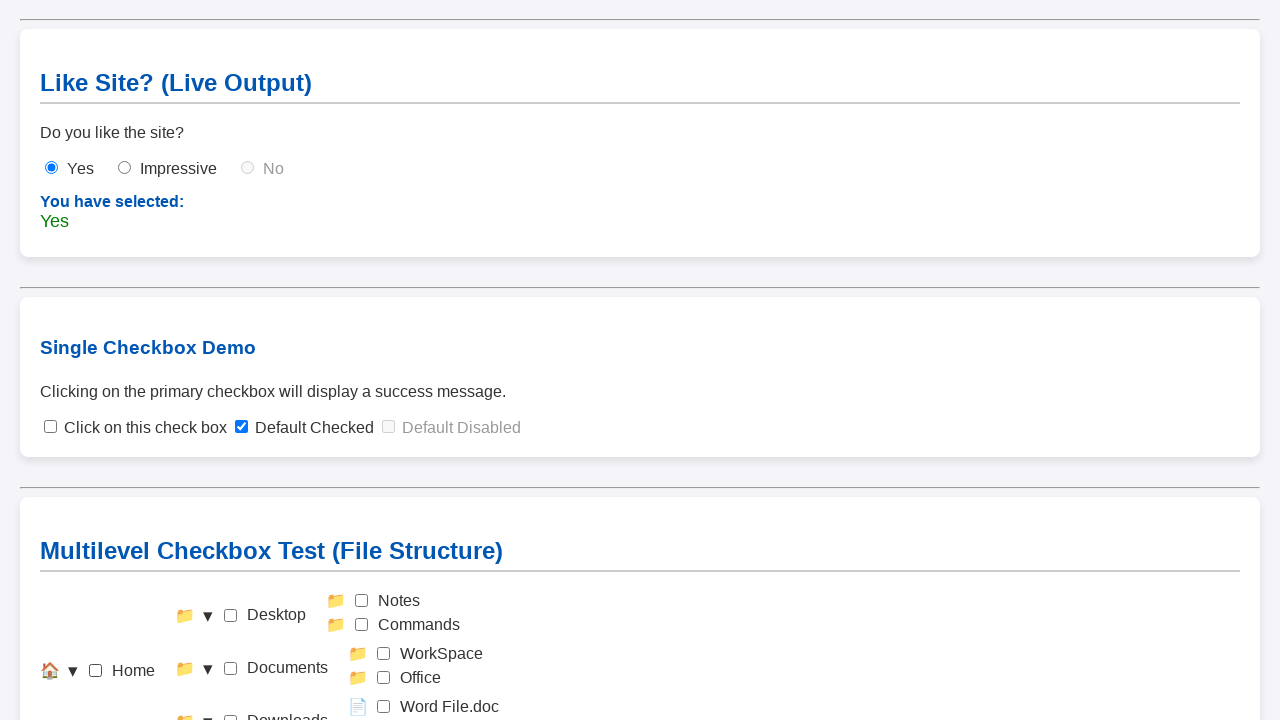

Waited 500ms after deselecting Home checkbox
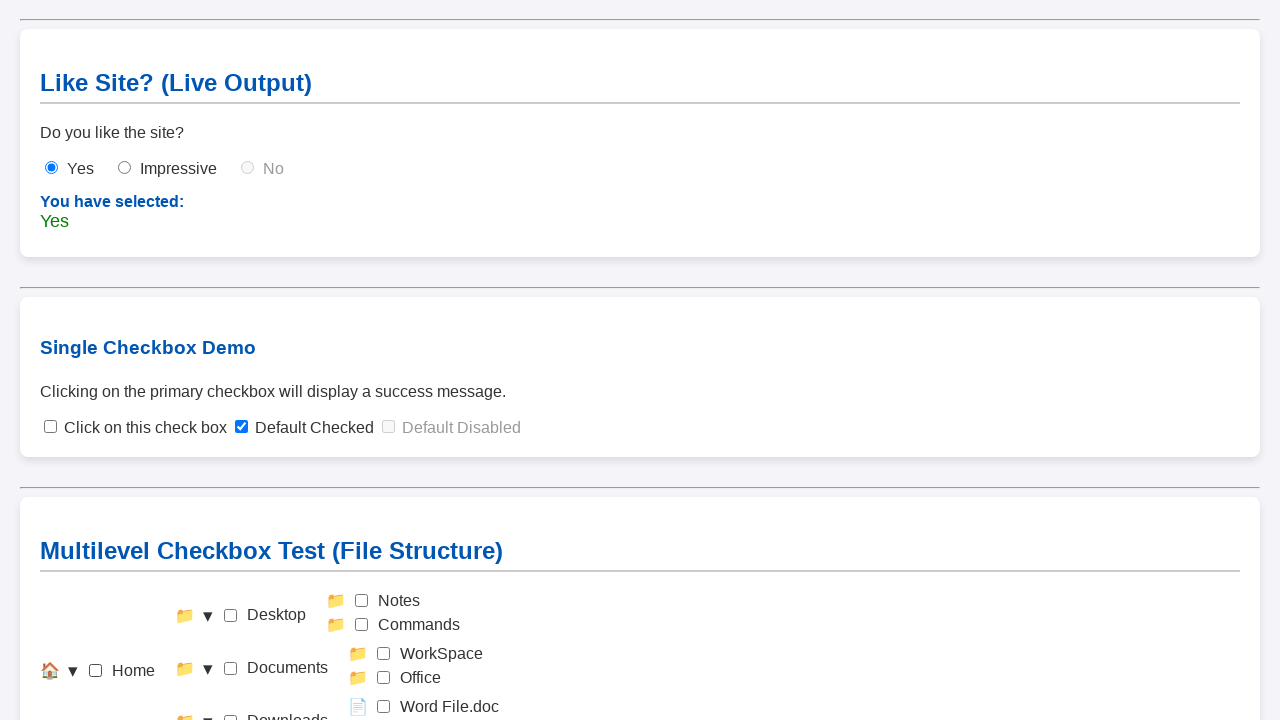

Clicked Level 3 checkbox for Commands (ID: check-commands) at (362, 625) on #check-commands
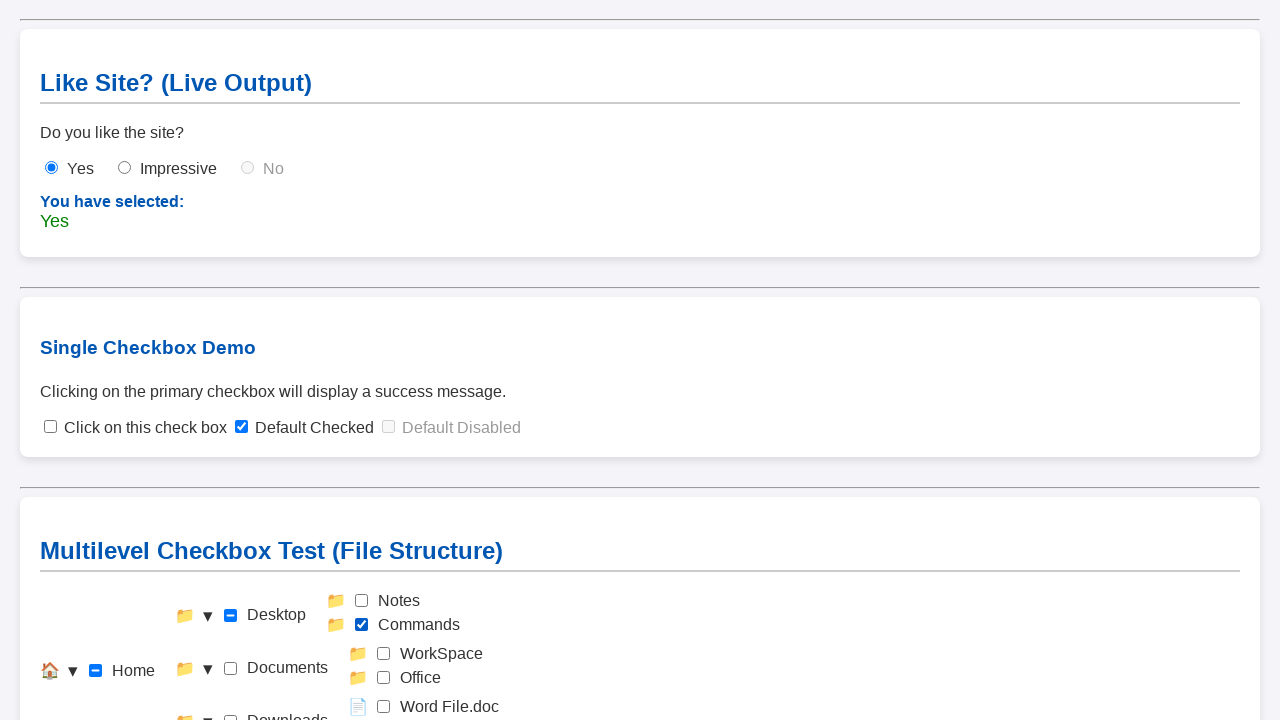

Waited 500ms after clicking Commands checkbox
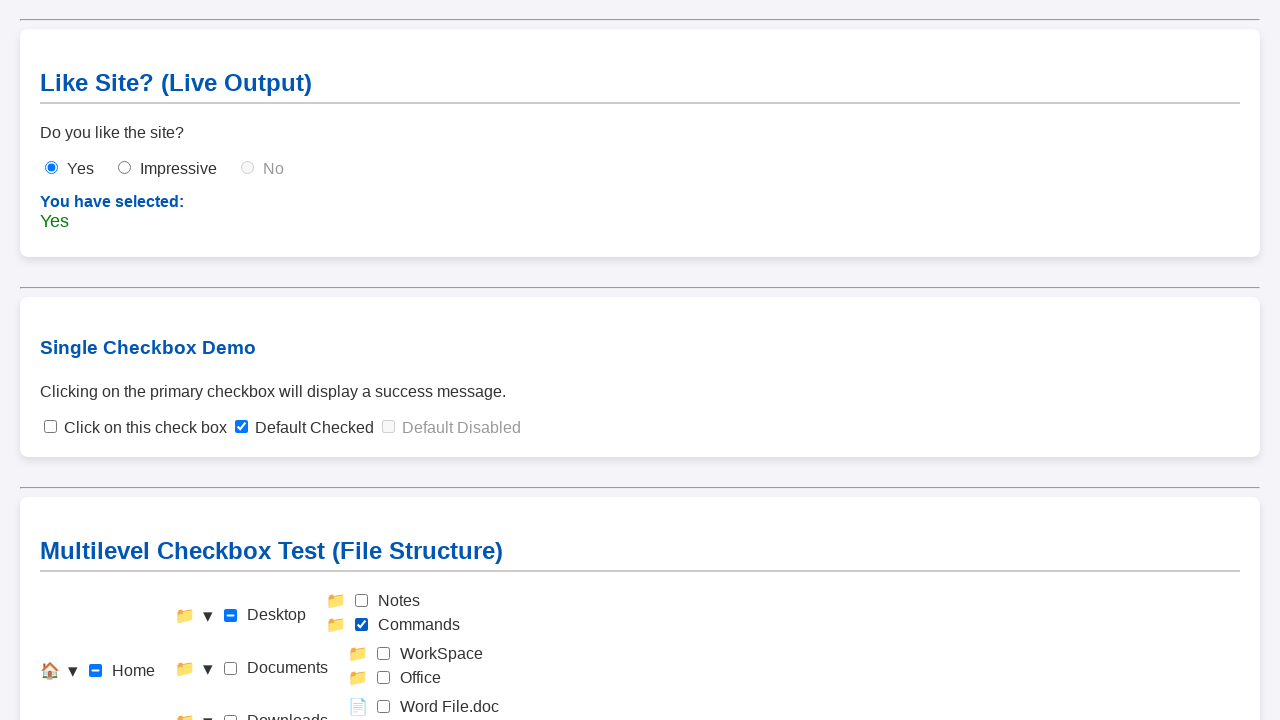

Verified confirmation message appeared for Commands
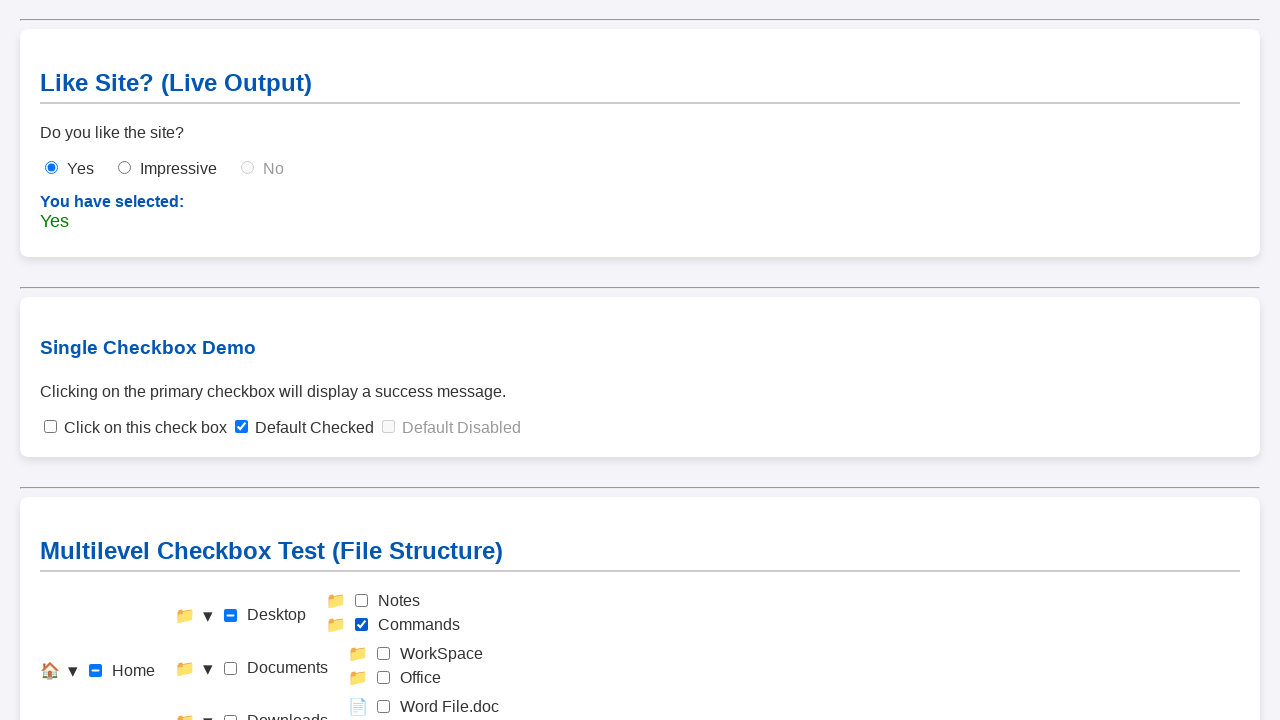

Clicked Home checkbox to reset before testing WorkSpace at (96, 671) on #check-home
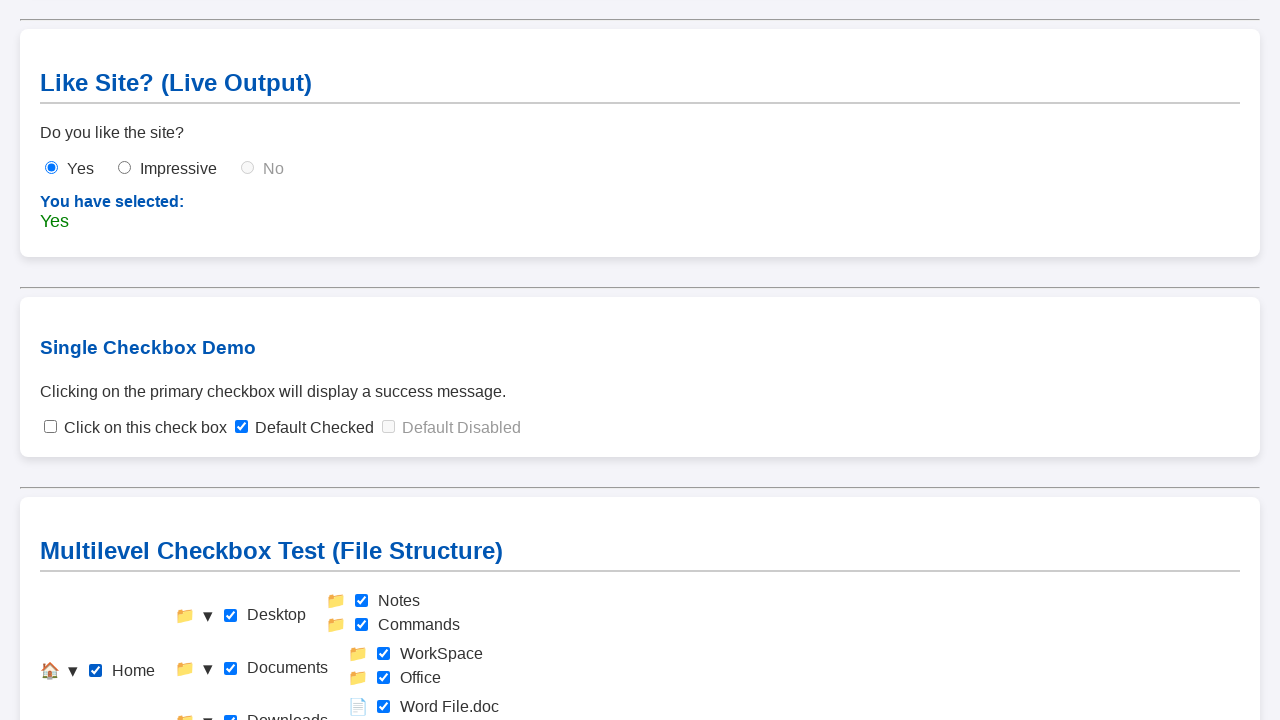

Waited 300ms after Home checkbox click
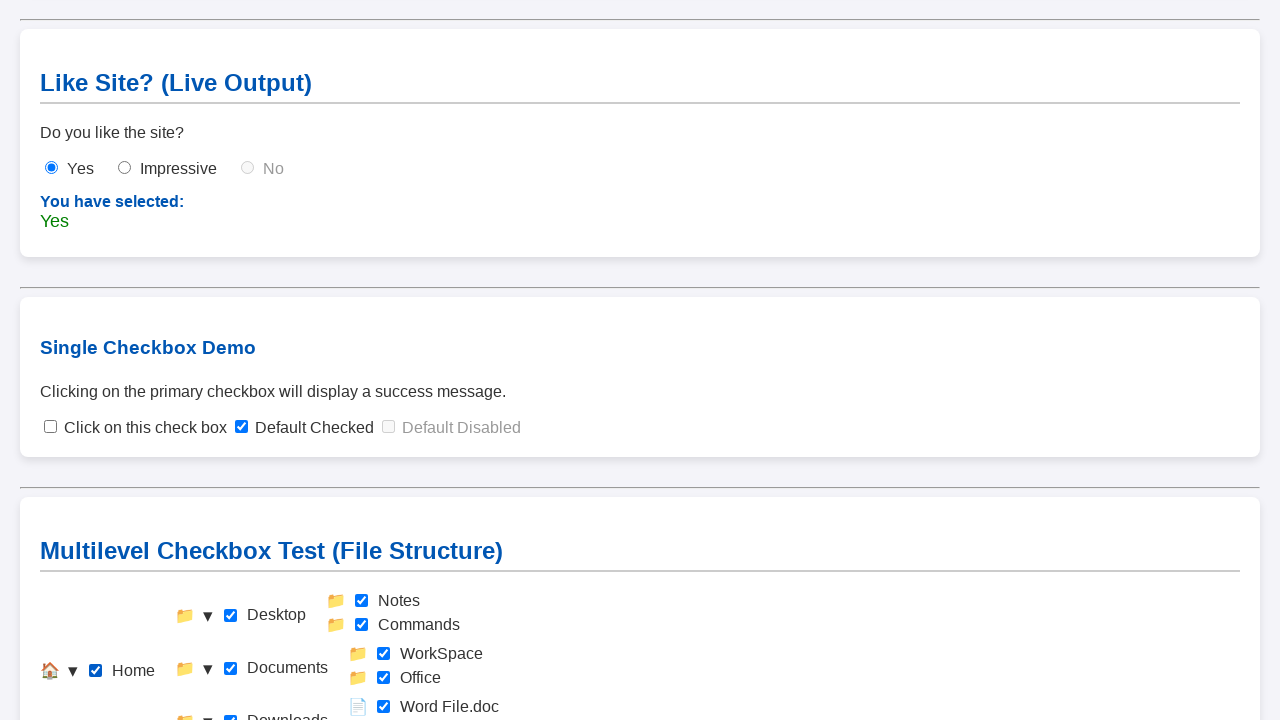

Clicked Home checkbox to deselect before testing WorkSpace at (96, 671) on #check-home
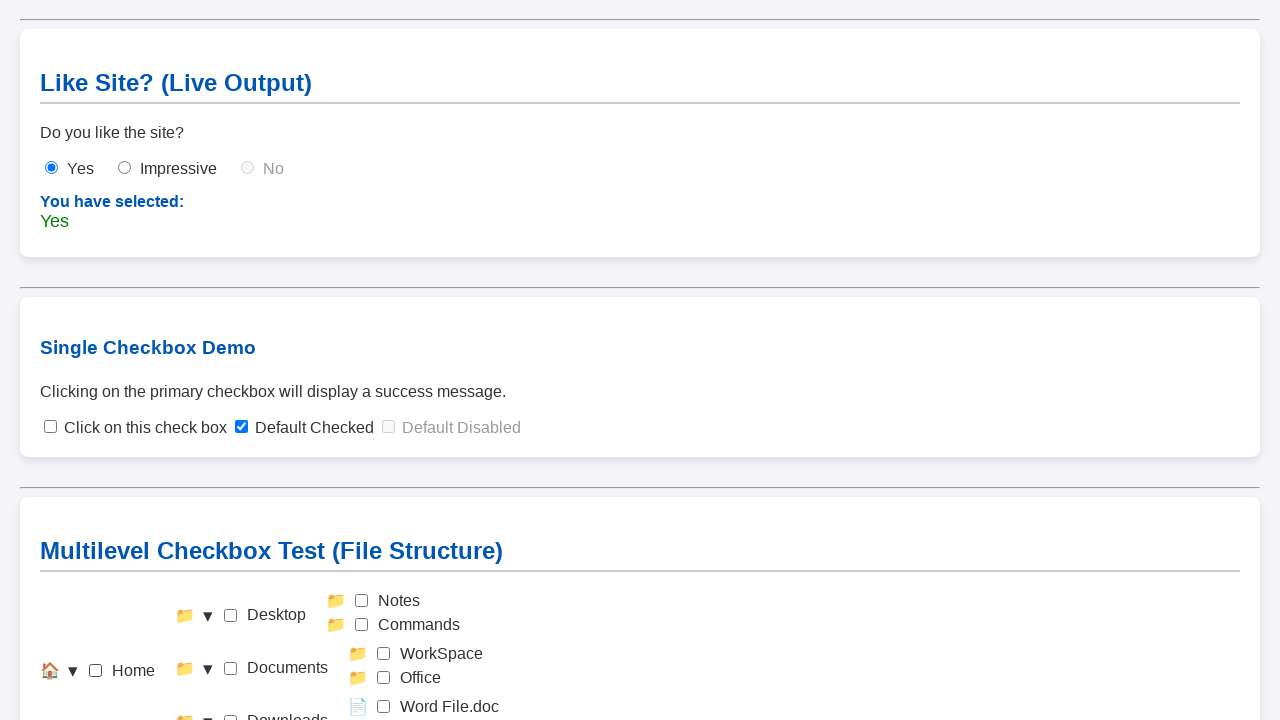

Waited 500ms after deselecting Home checkbox
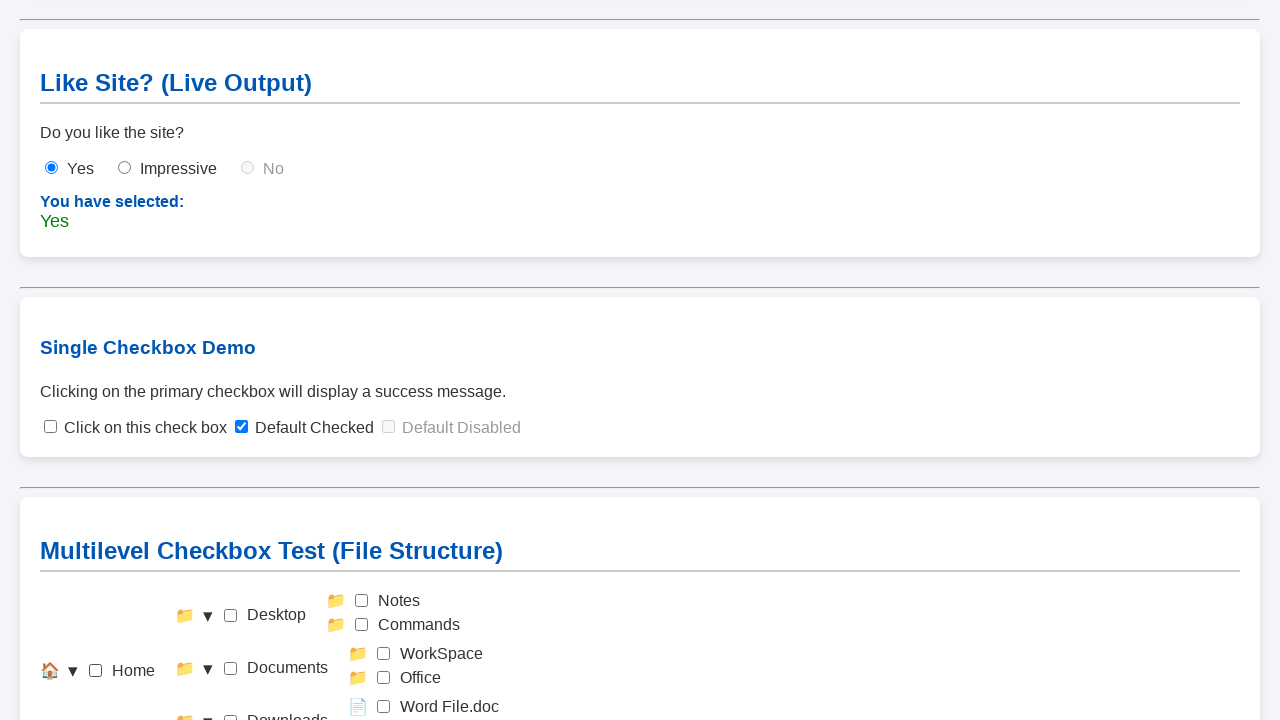

Clicked Level 3 checkbox for WorkSpace (ID: check-workspace) at (384, 654) on #check-workspace
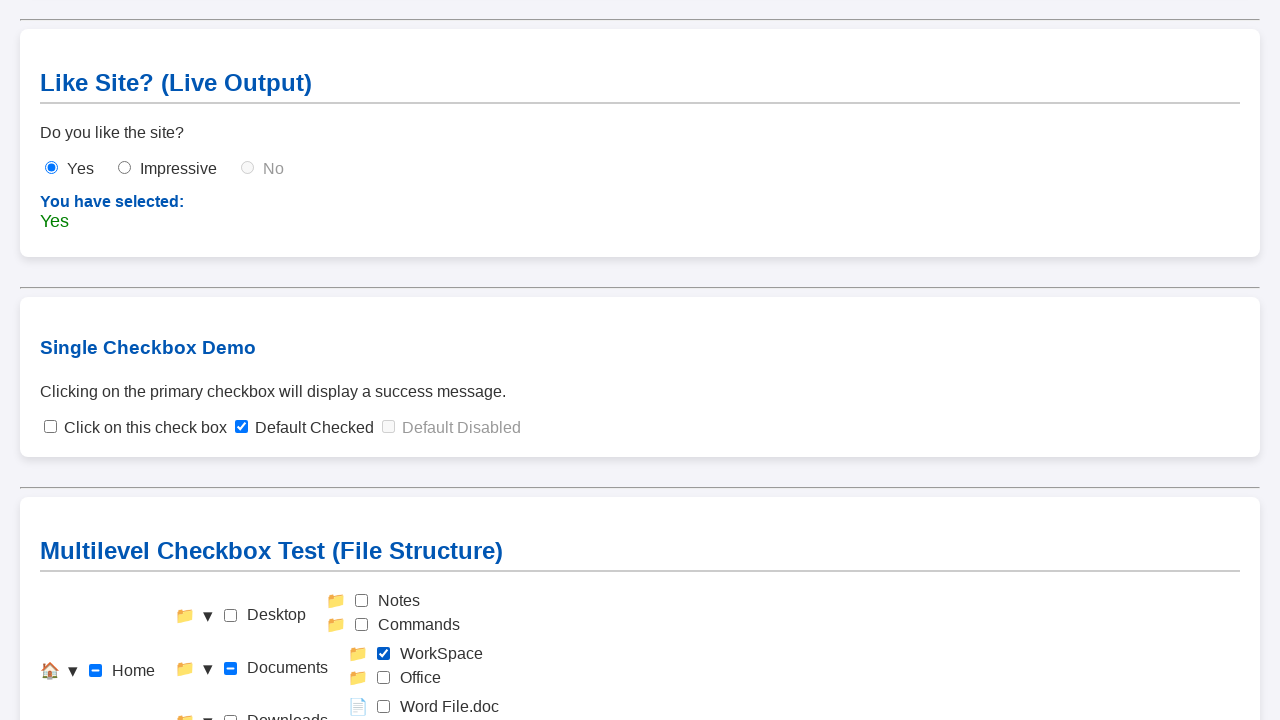

Waited 500ms after clicking WorkSpace checkbox
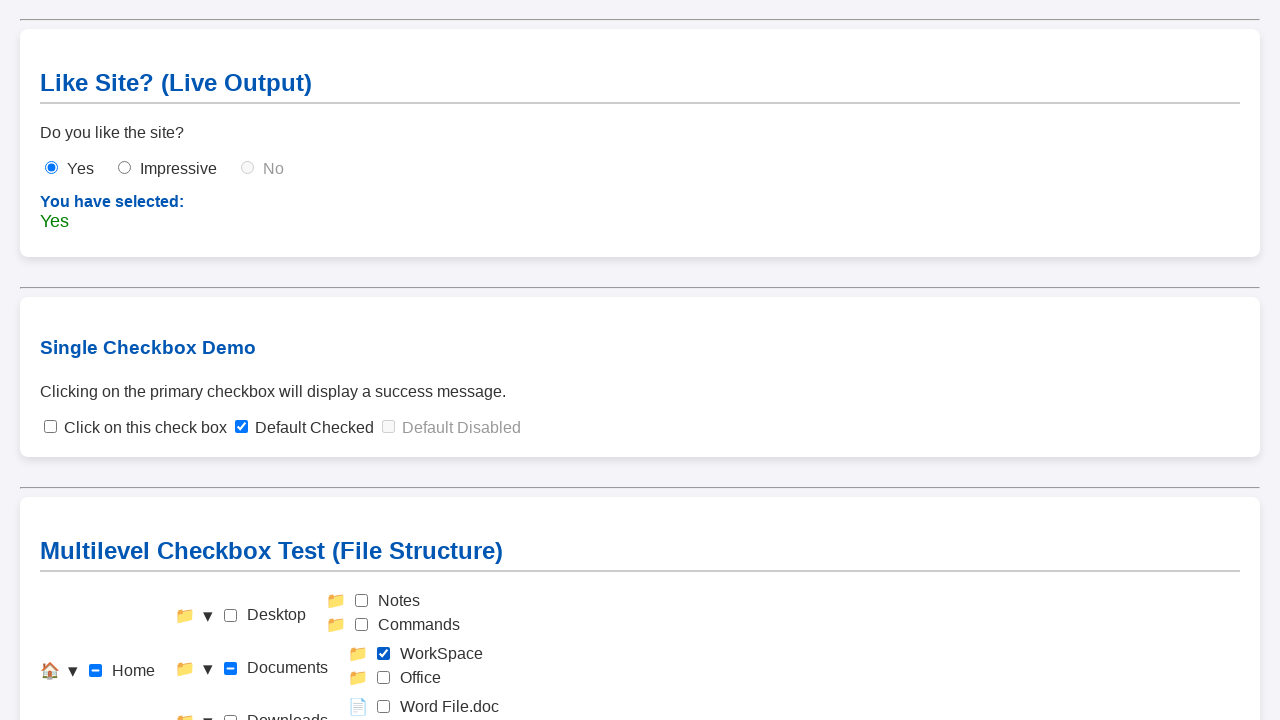

Verified confirmation message appeared for WorkSpace
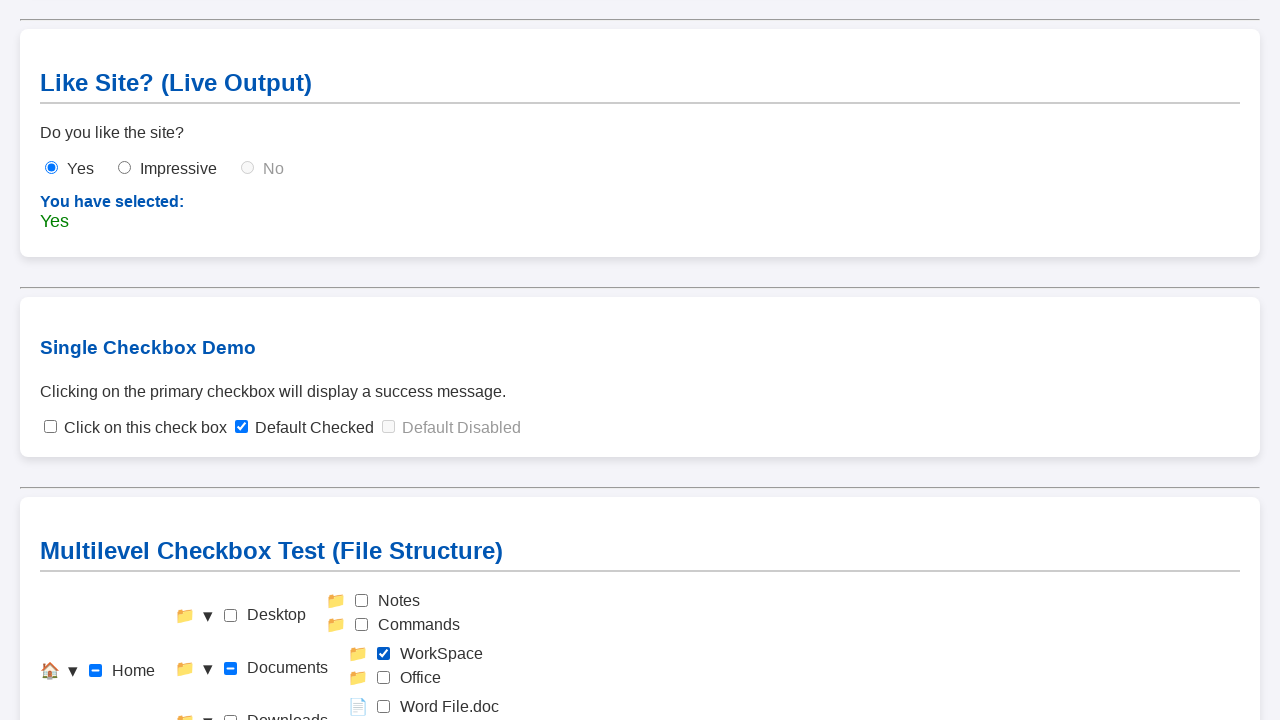

Clicked Home checkbox to reset before testing Office at (96, 671) on #check-home
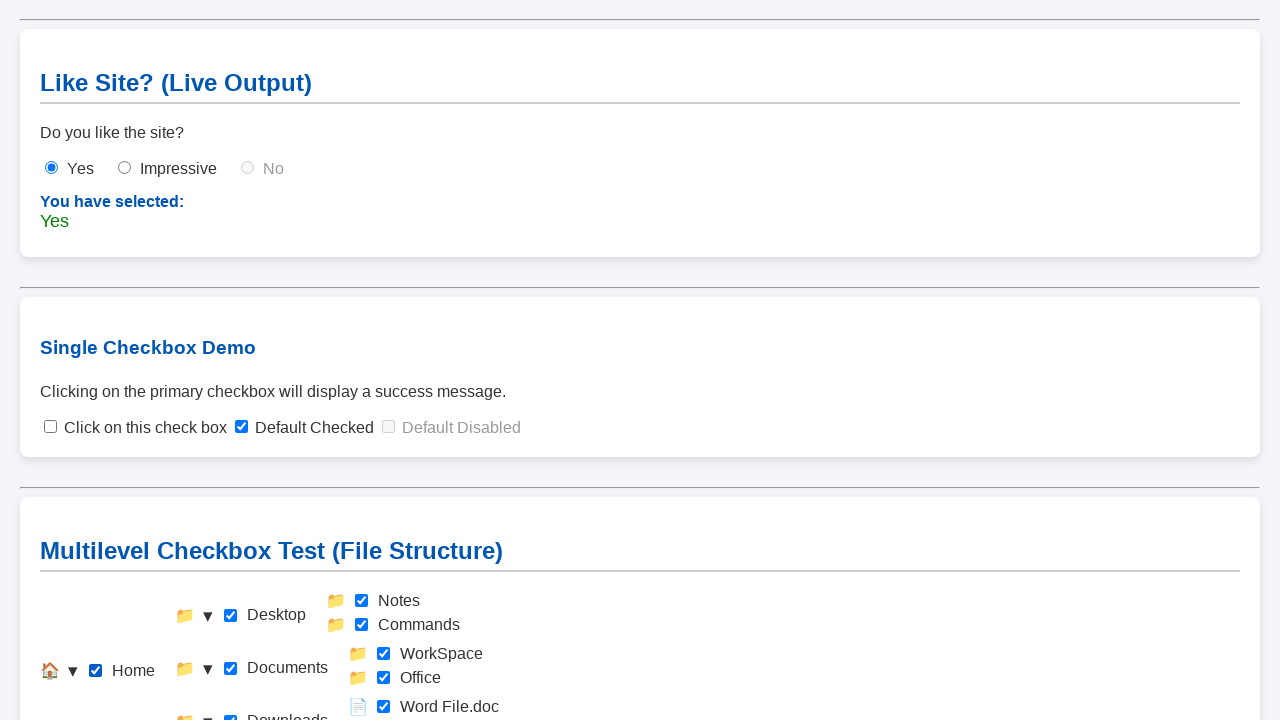

Waited 300ms after Home checkbox click
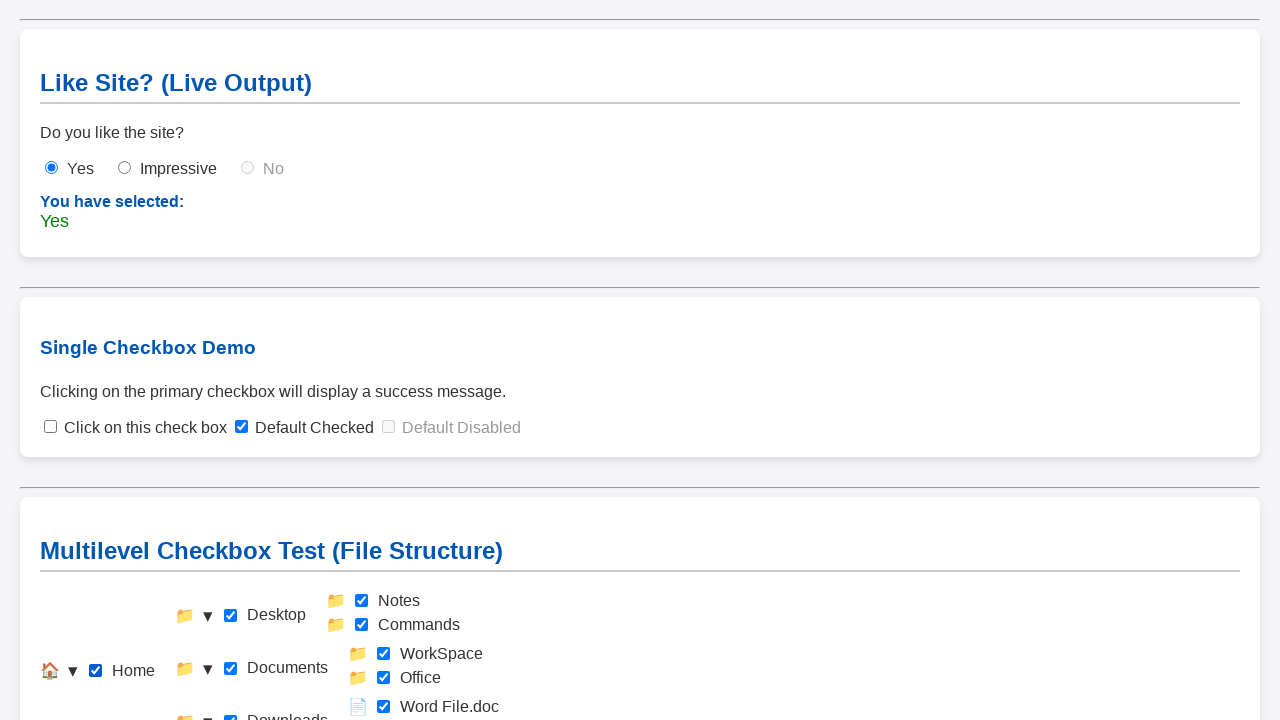

Clicked Home checkbox to deselect before testing Office at (96, 671) on #check-home
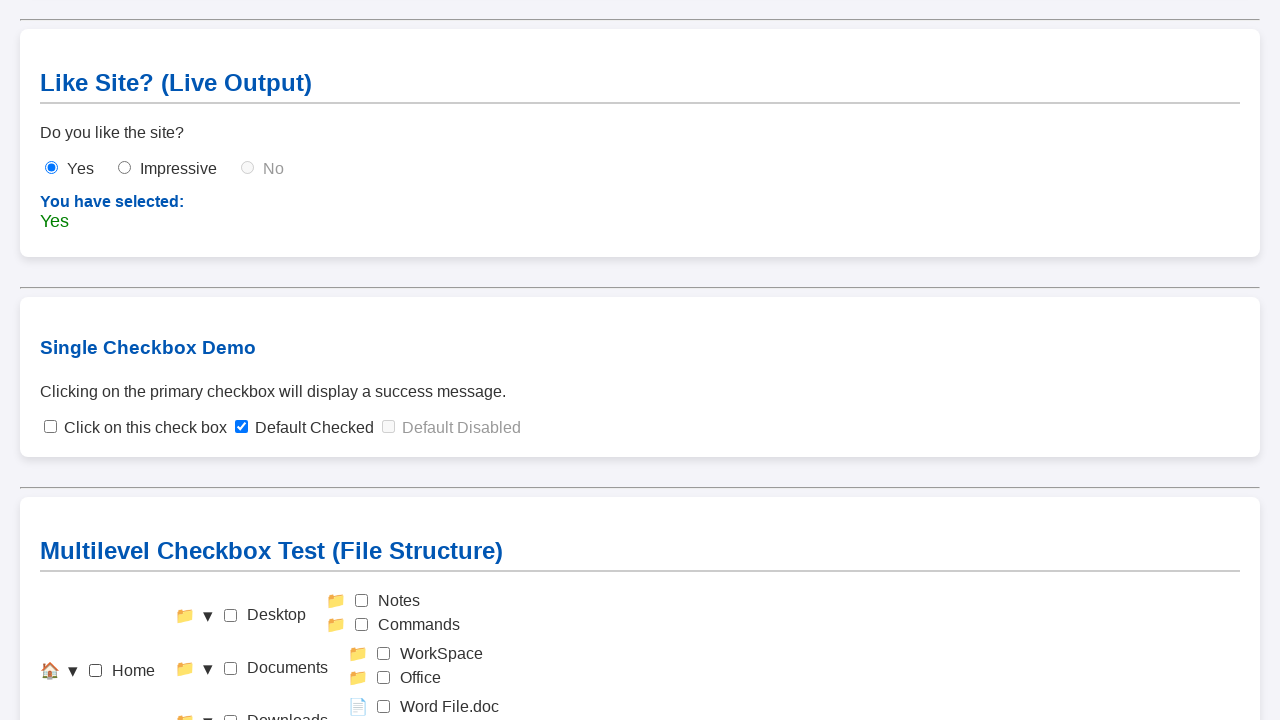

Waited 500ms after deselecting Home checkbox
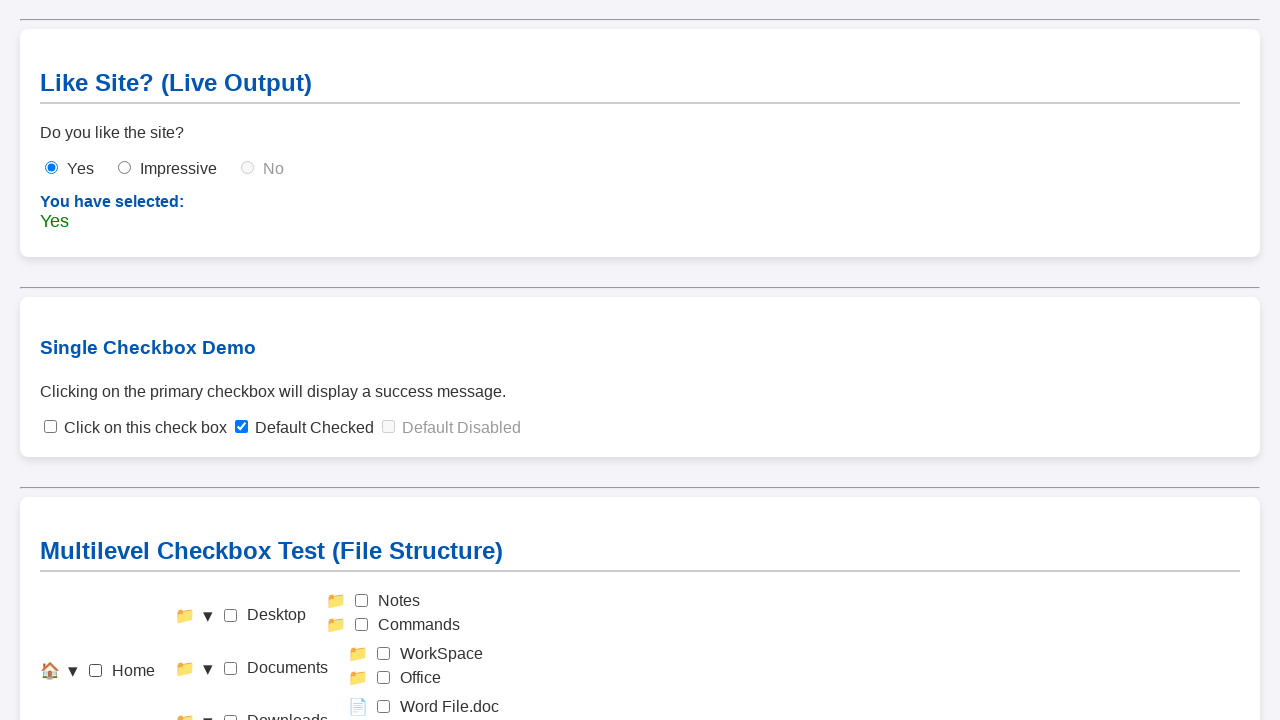

Clicked Level 3 checkbox for Office (ID: check-office) at (384, 678) on #check-office
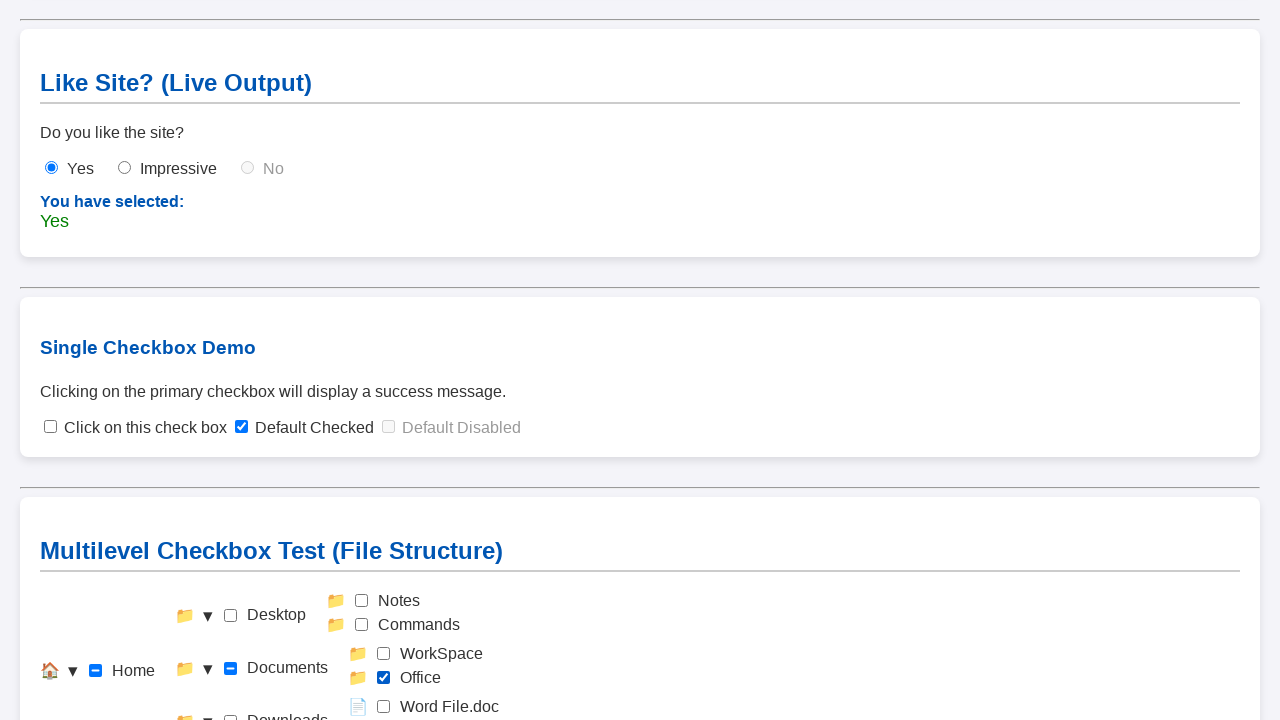

Waited 500ms after clicking Office checkbox
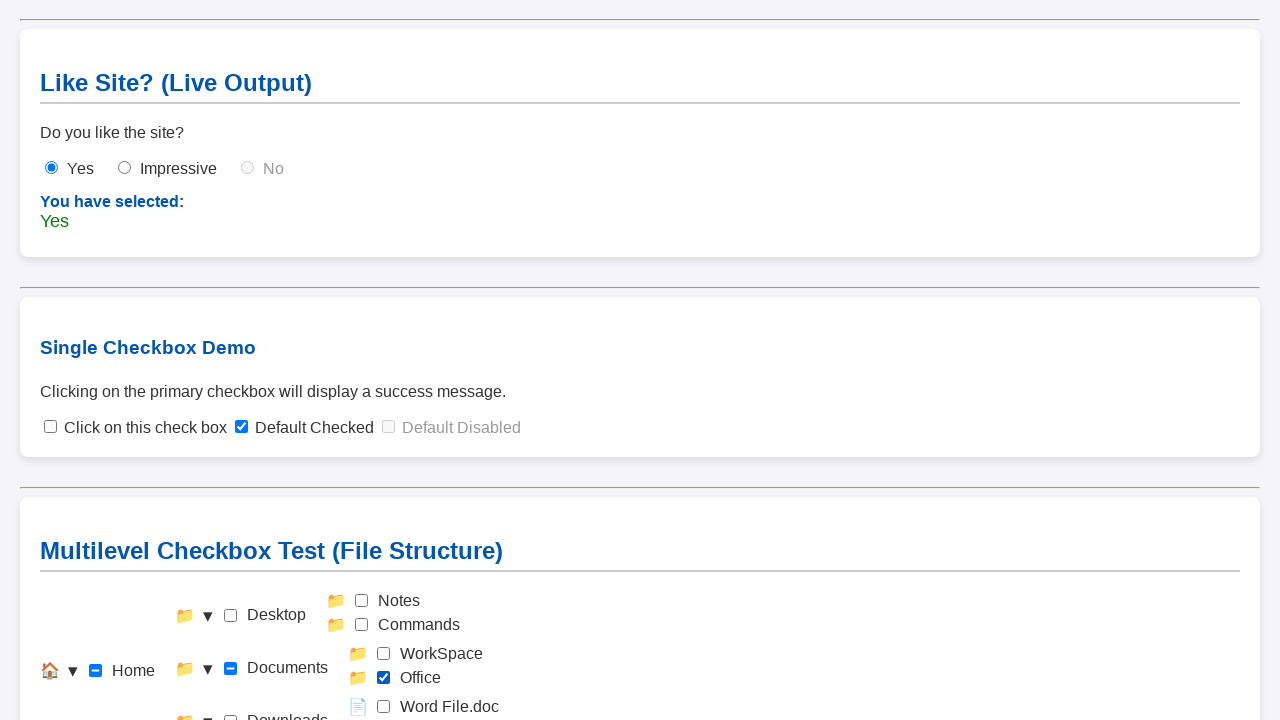

Verified confirmation message appeared for Office
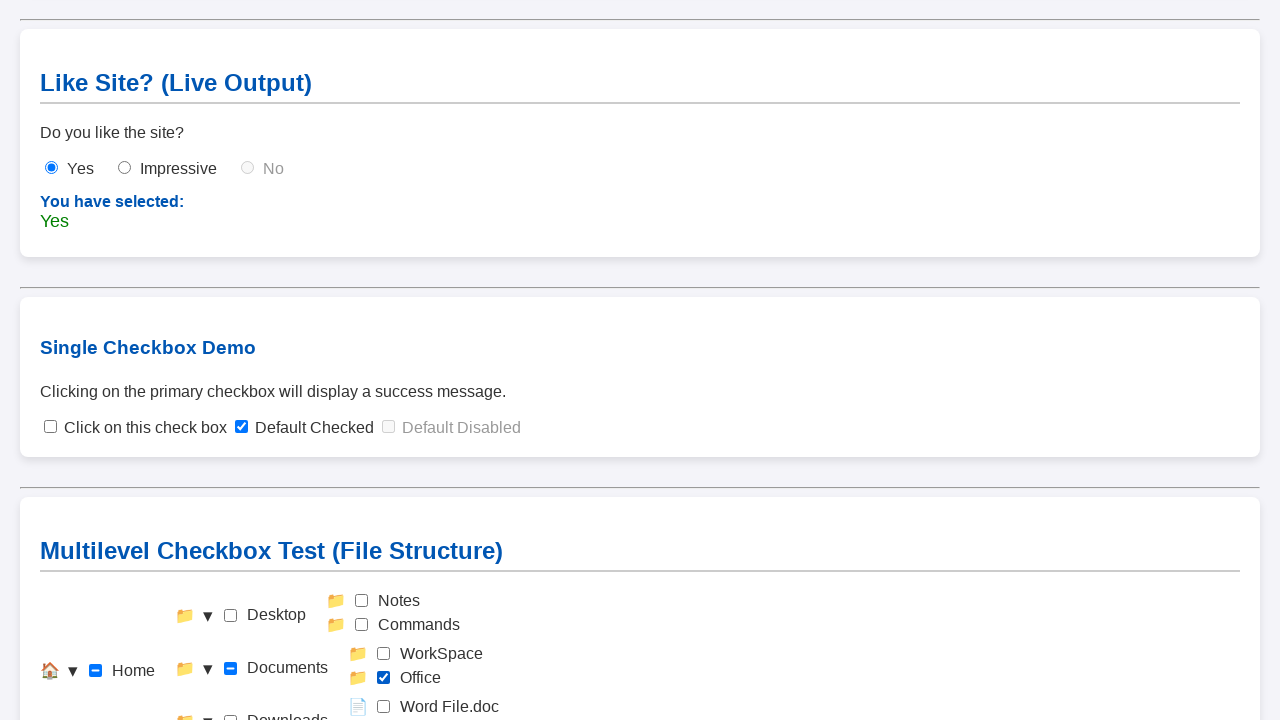

Clicked Home checkbox to reset before testing Word File.doc at (96, 671) on #check-home
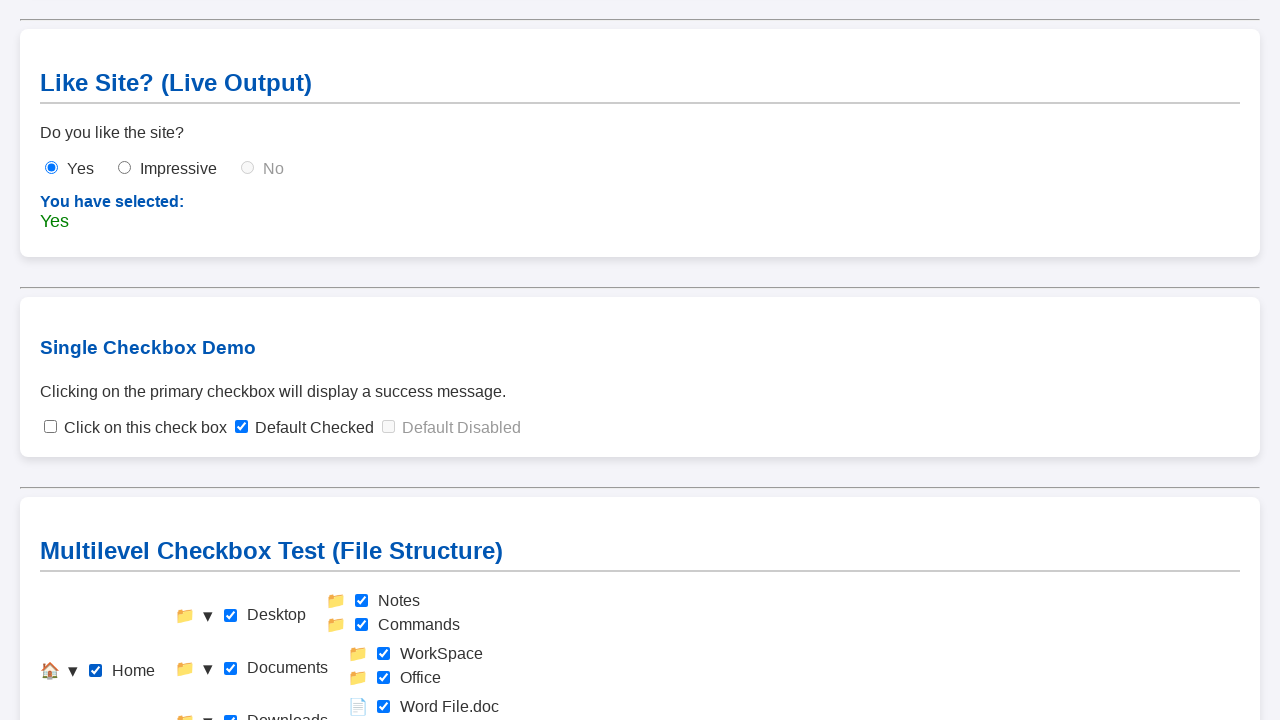

Waited 300ms after Home checkbox click
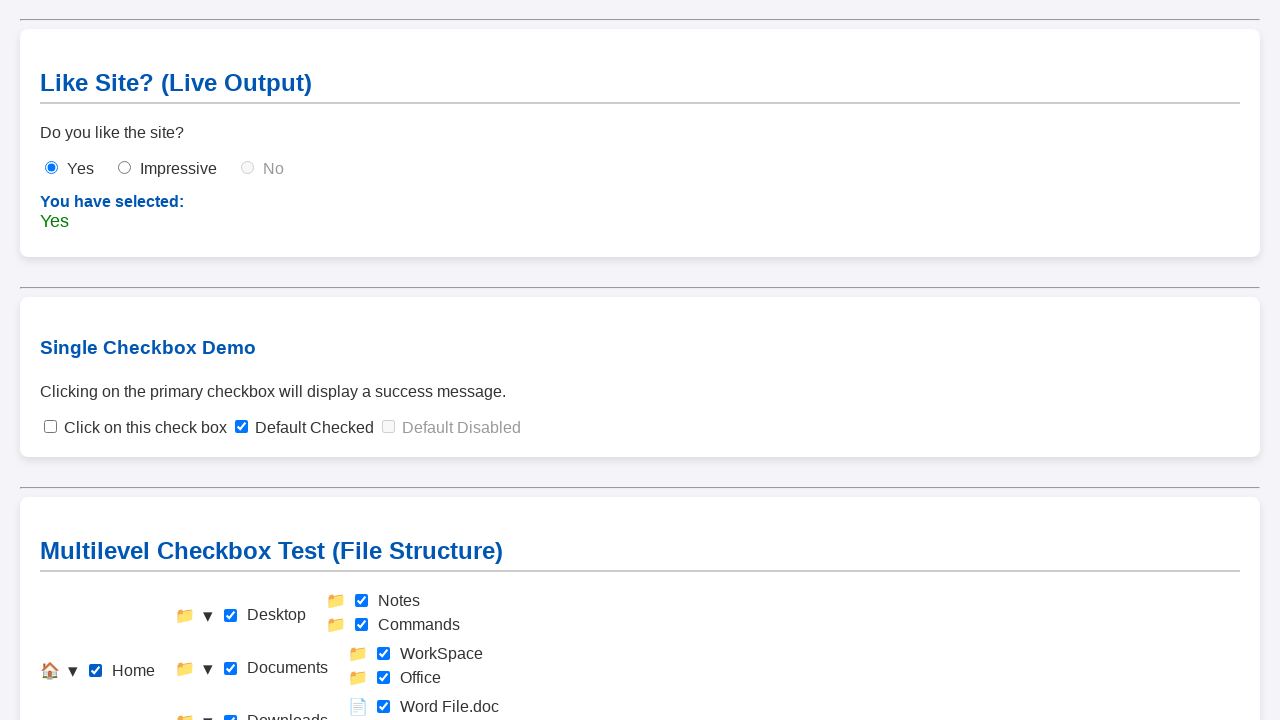

Clicked Home checkbox to deselect before testing Word File.doc at (96, 671) on #check-home
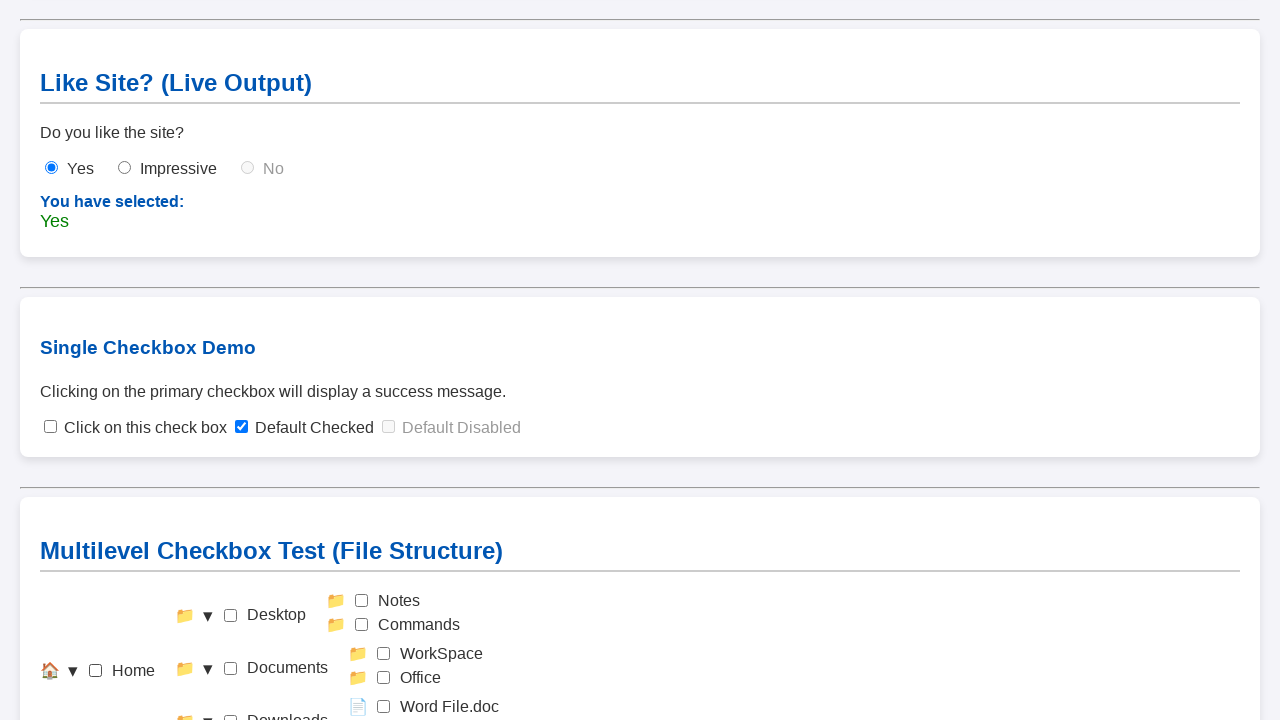

Waited 500ms after deselecting Home checkbox
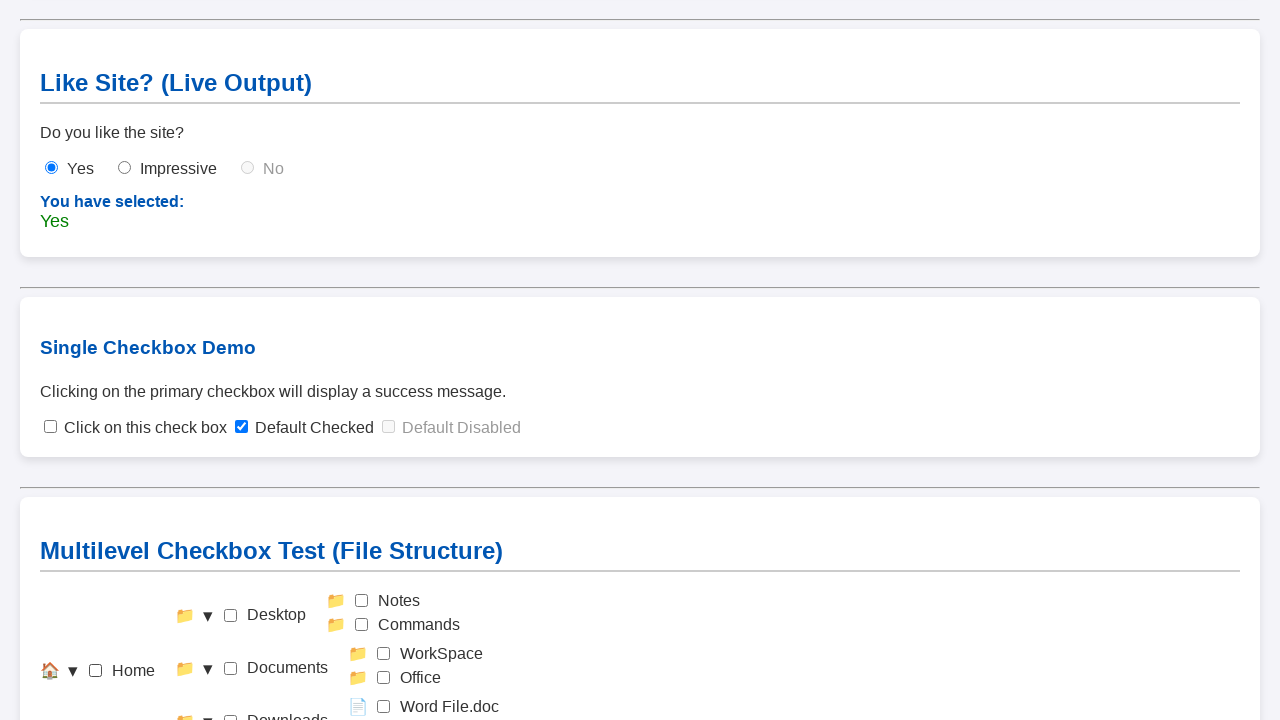

Clicked Level 3 checkbox for Word File.doc (ID: check-wordfile) at (384, 707) on #check-wordfile
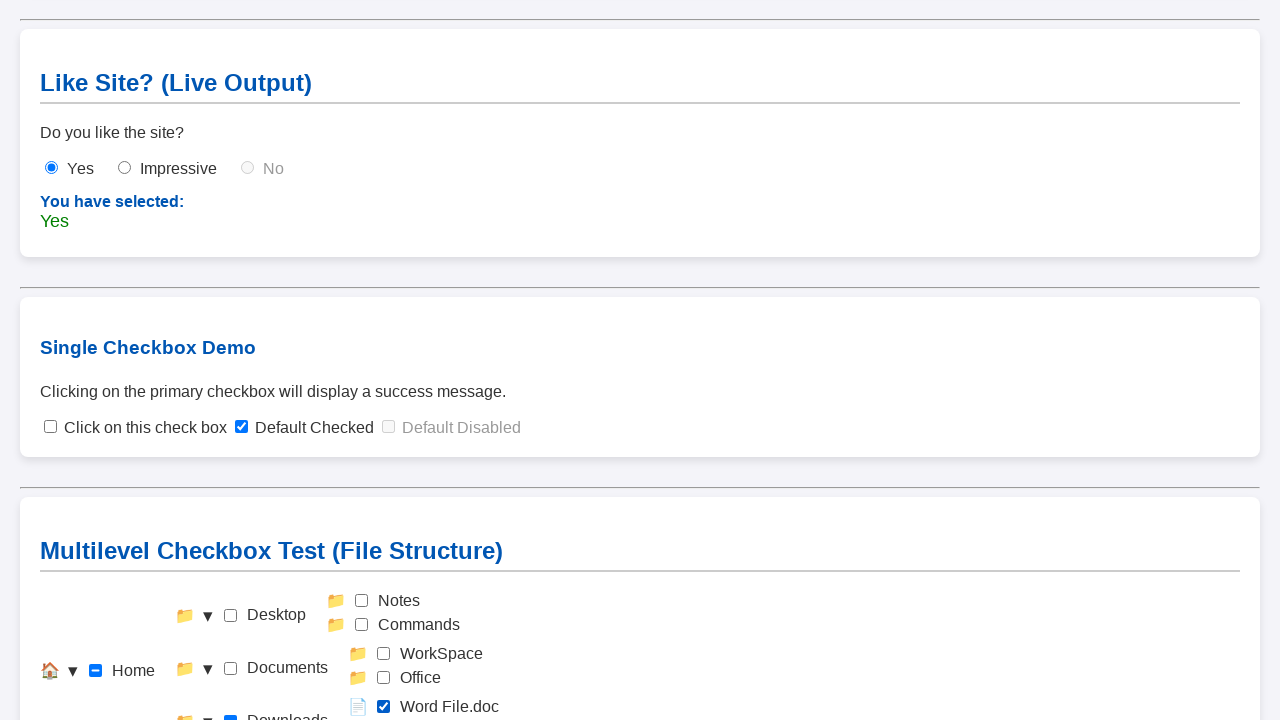

Waited 500ms after clicking Word File.doc checkbox
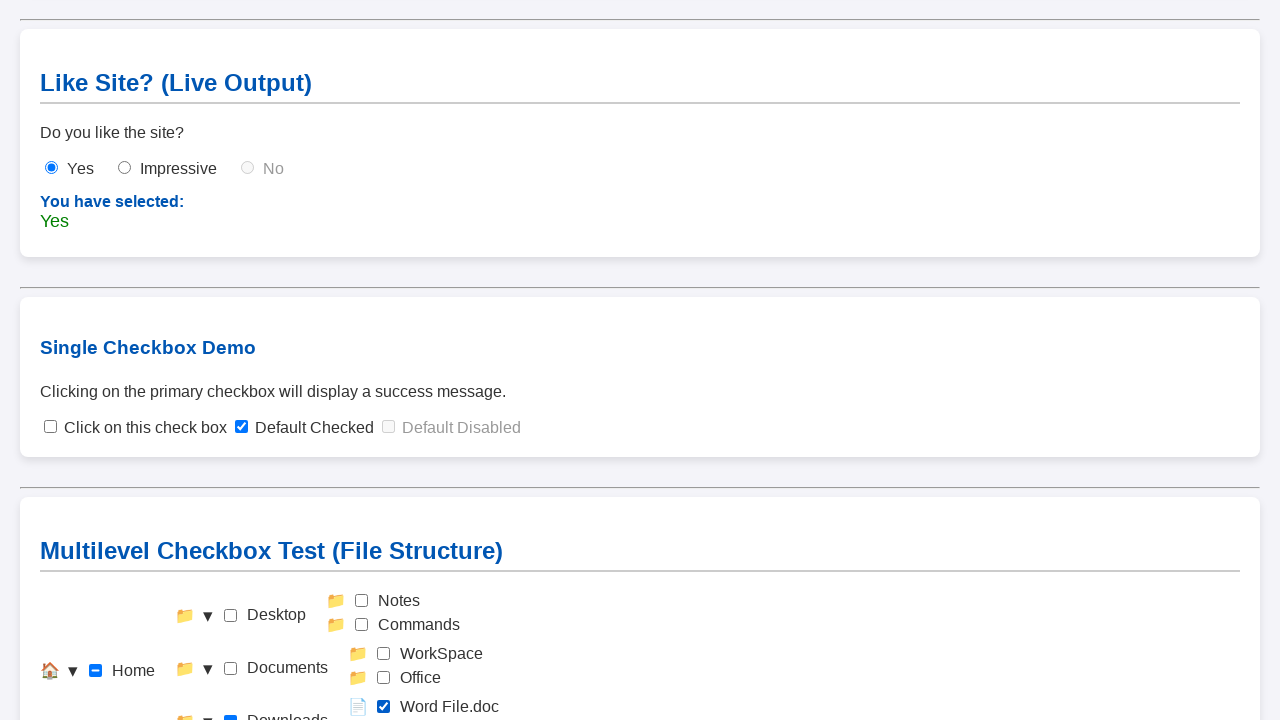

Verified confirmation message appeared for Word File.doc
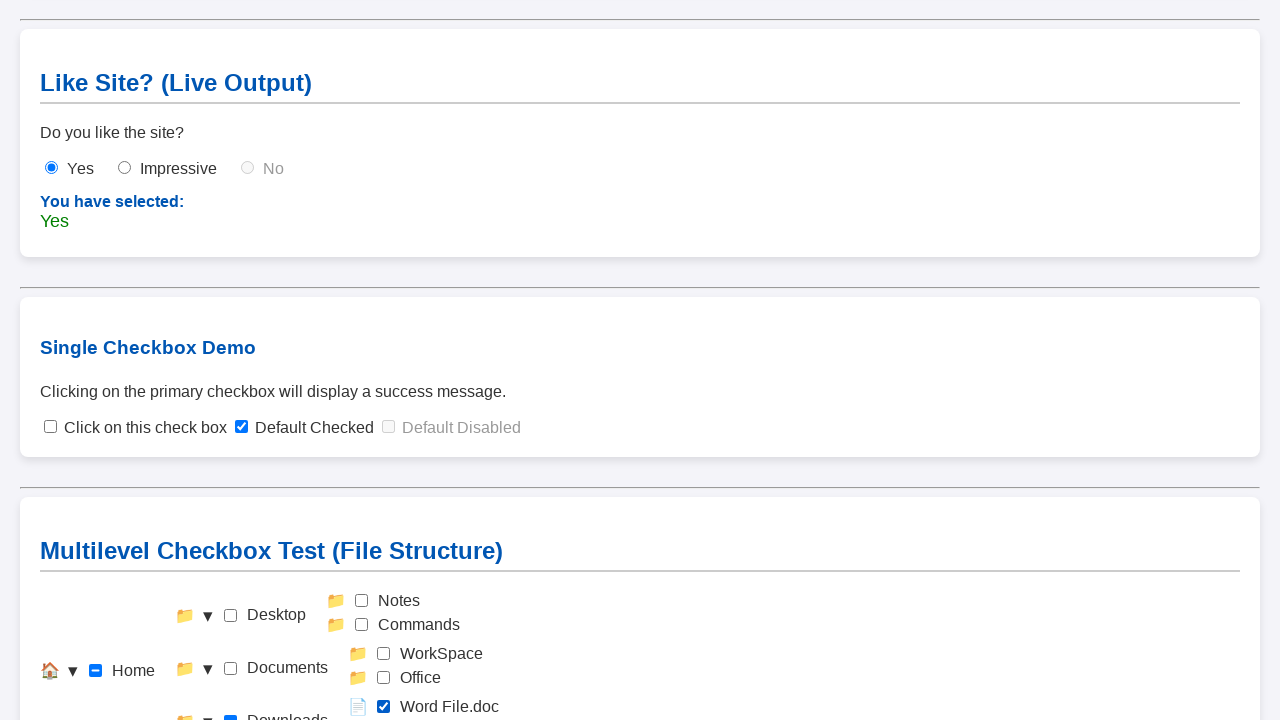

Clicked Home checkbox to reset before testing Excel File.doc at (96, 671) on #check-home
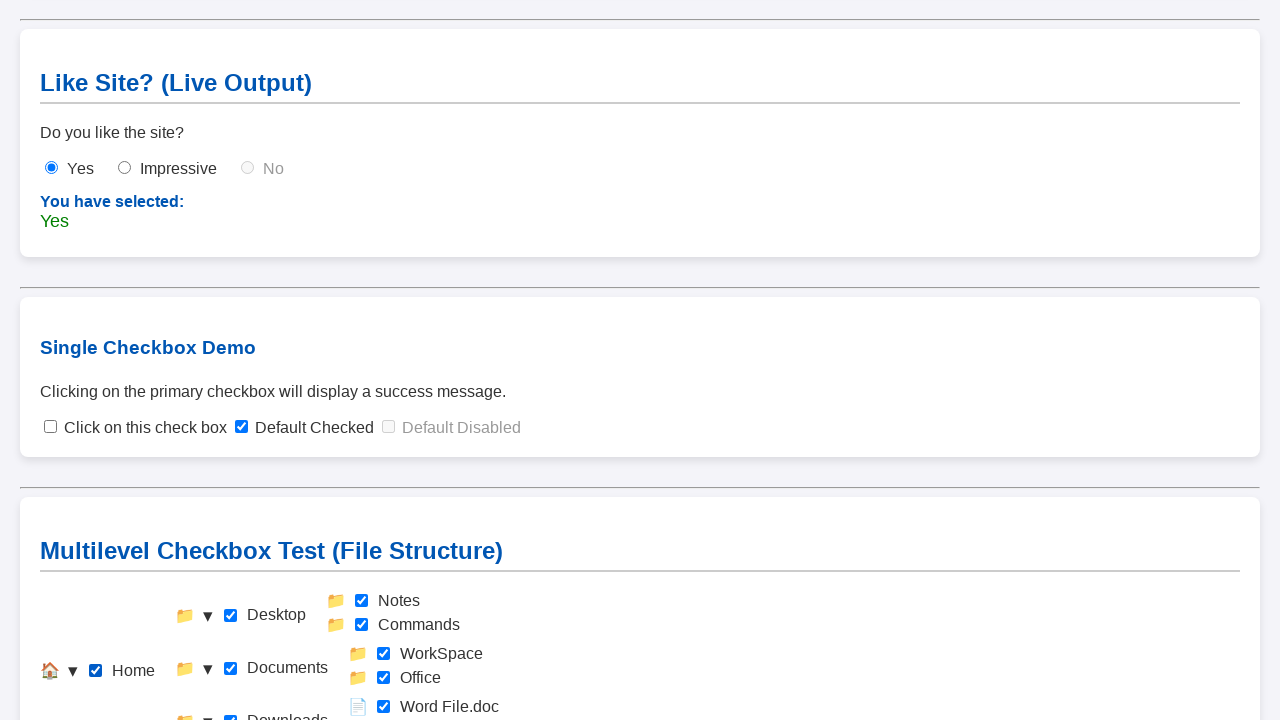

Waited 300ms after Home checkbox click
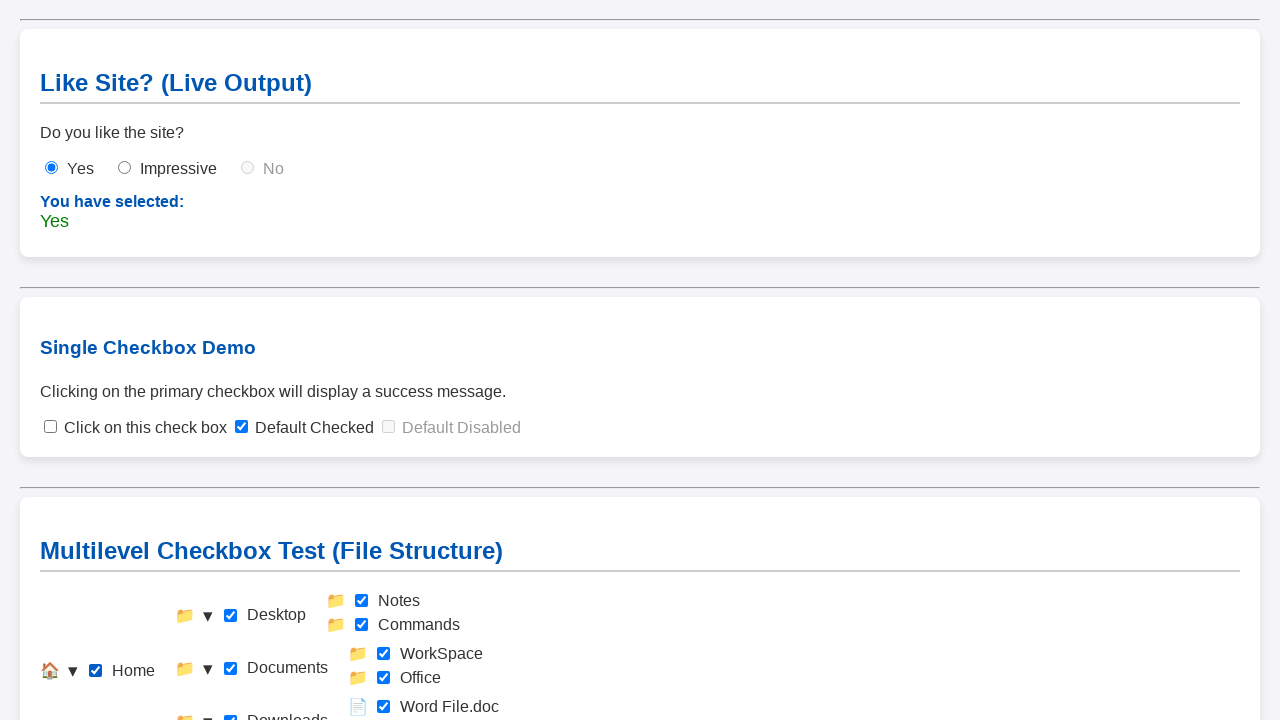

Clicked Home checkbox to deselect before testing Excel File.doc at (96, 671) on #check-home
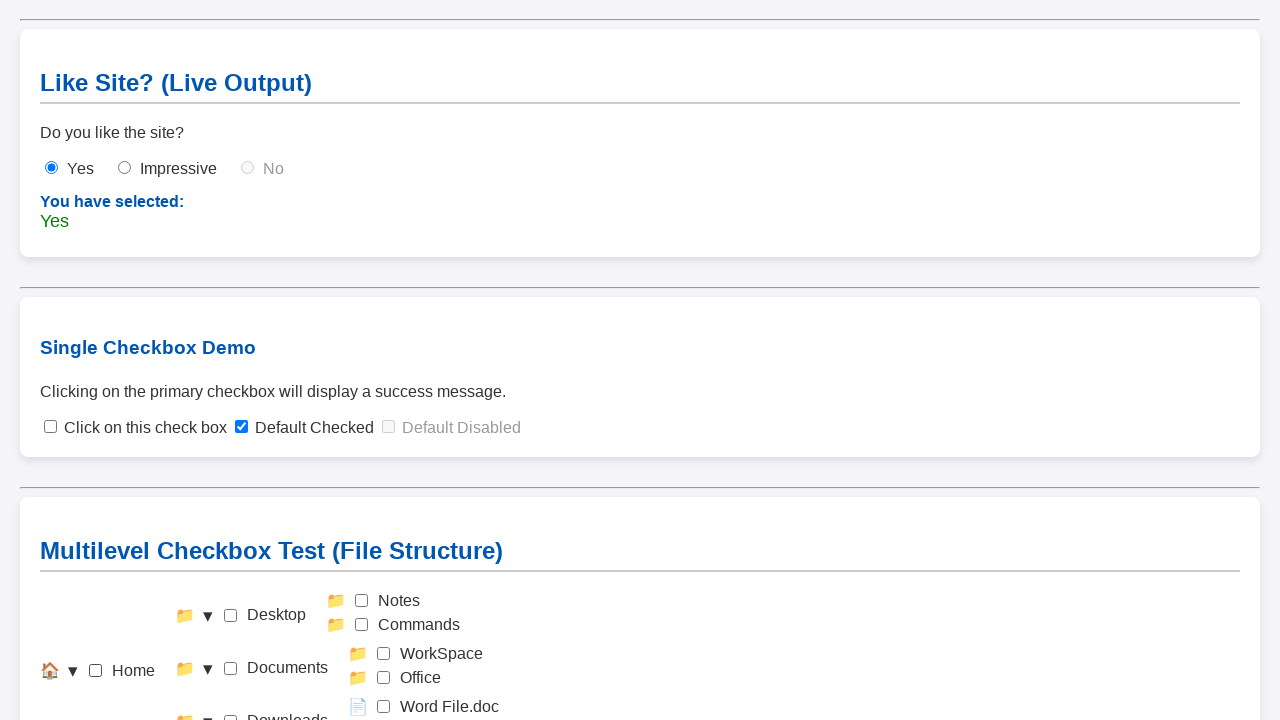

Waited 500ms after deselecting Home checkbox
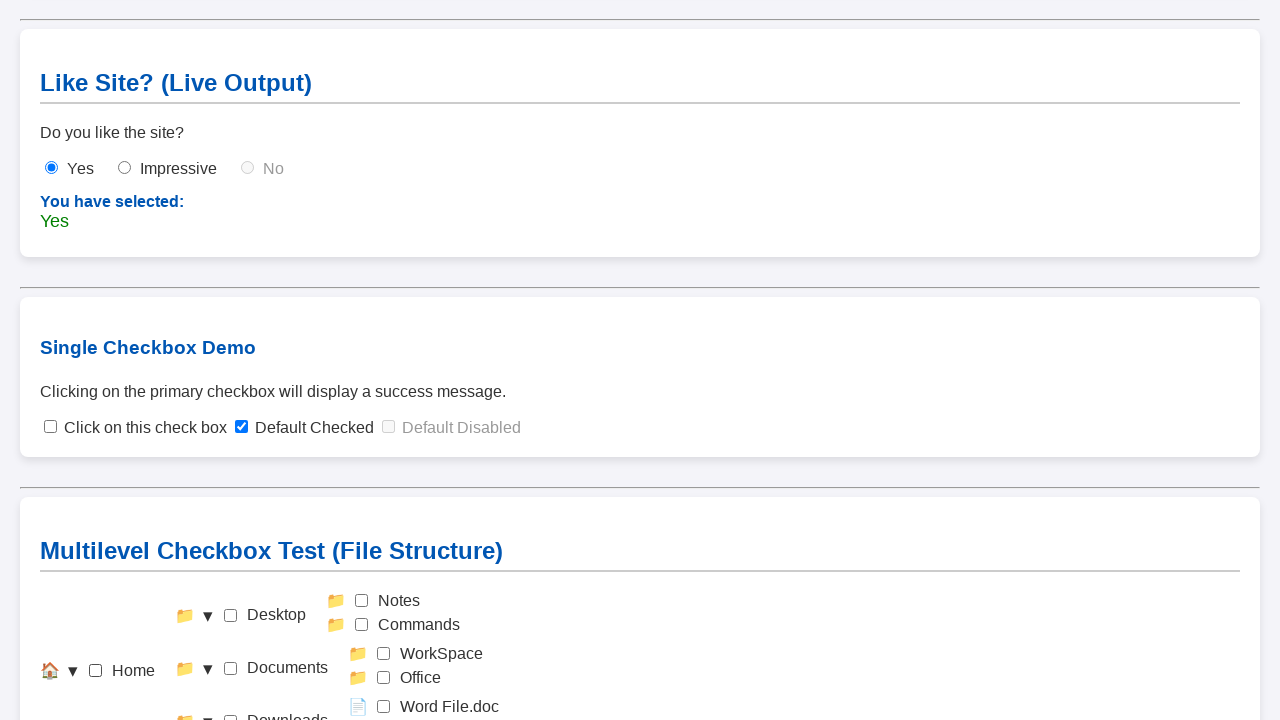

Clicked Level 3 checkbox for Excel File.doc (ID: check-excelfile) at (384, 613) on #check-excelfile
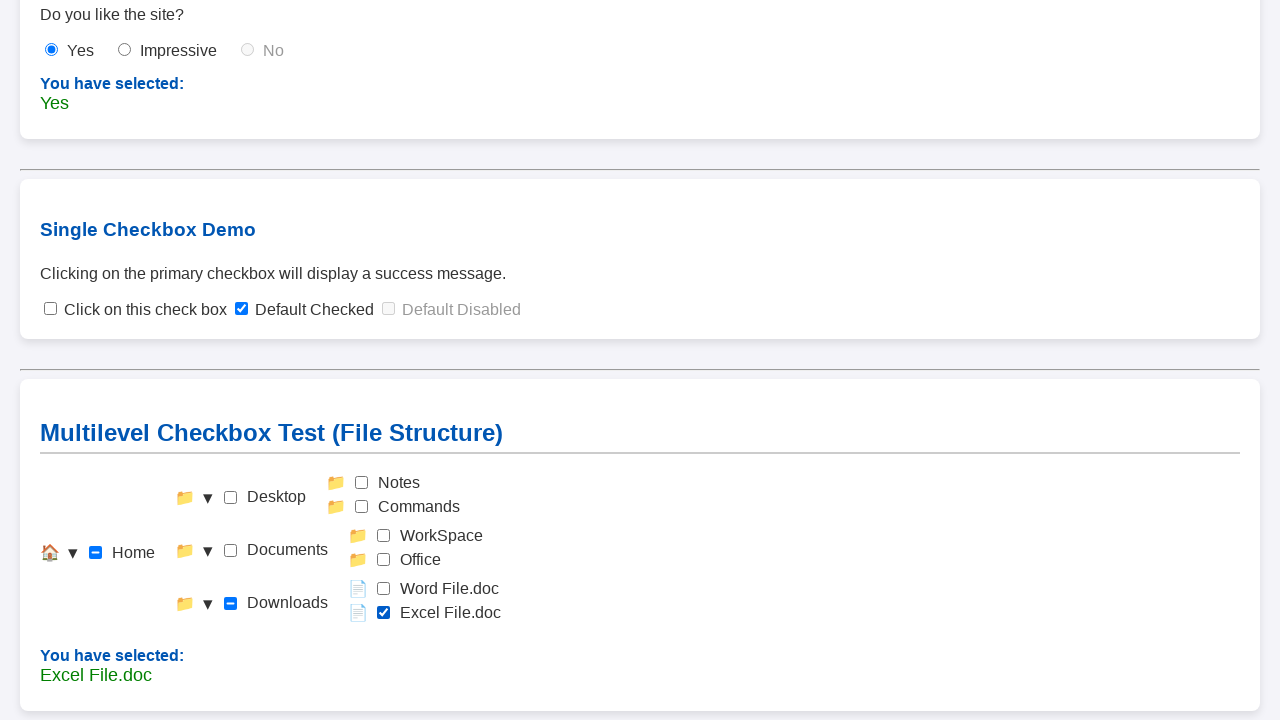

Waited 500ms after clicking Excel File.doc checkbox
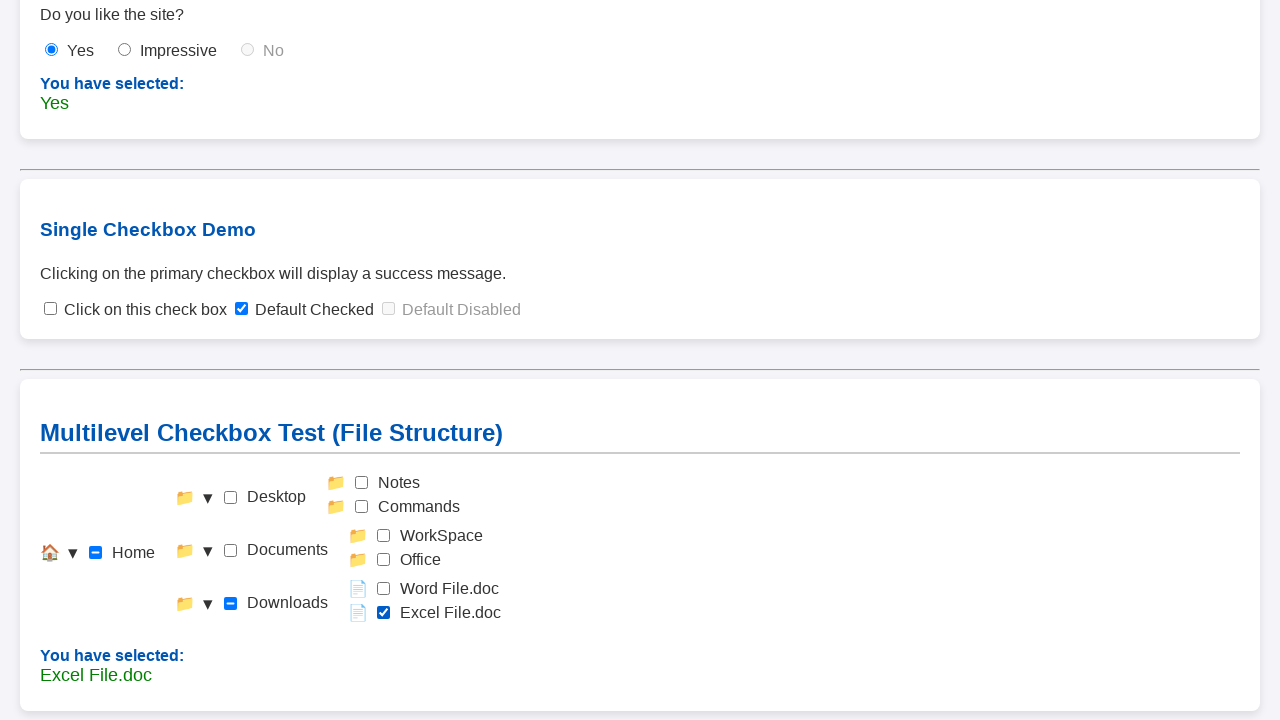

Verified confirmation message appeared for Excel File.doc
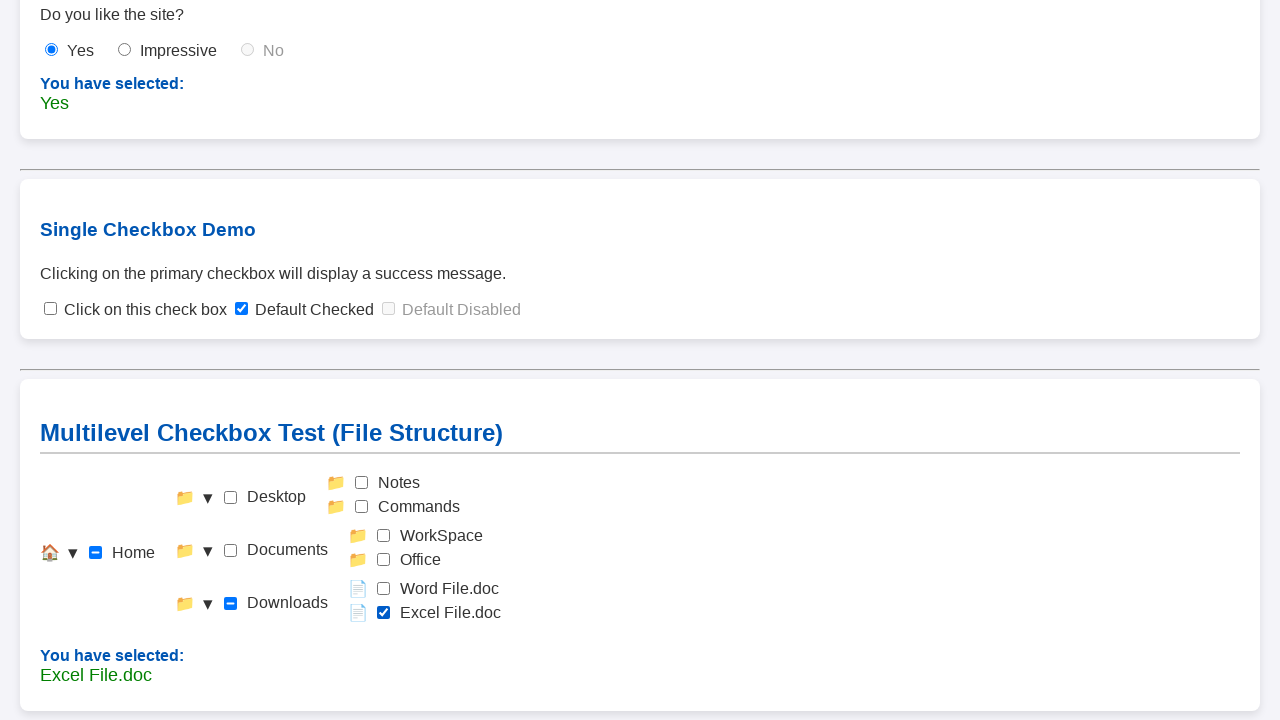

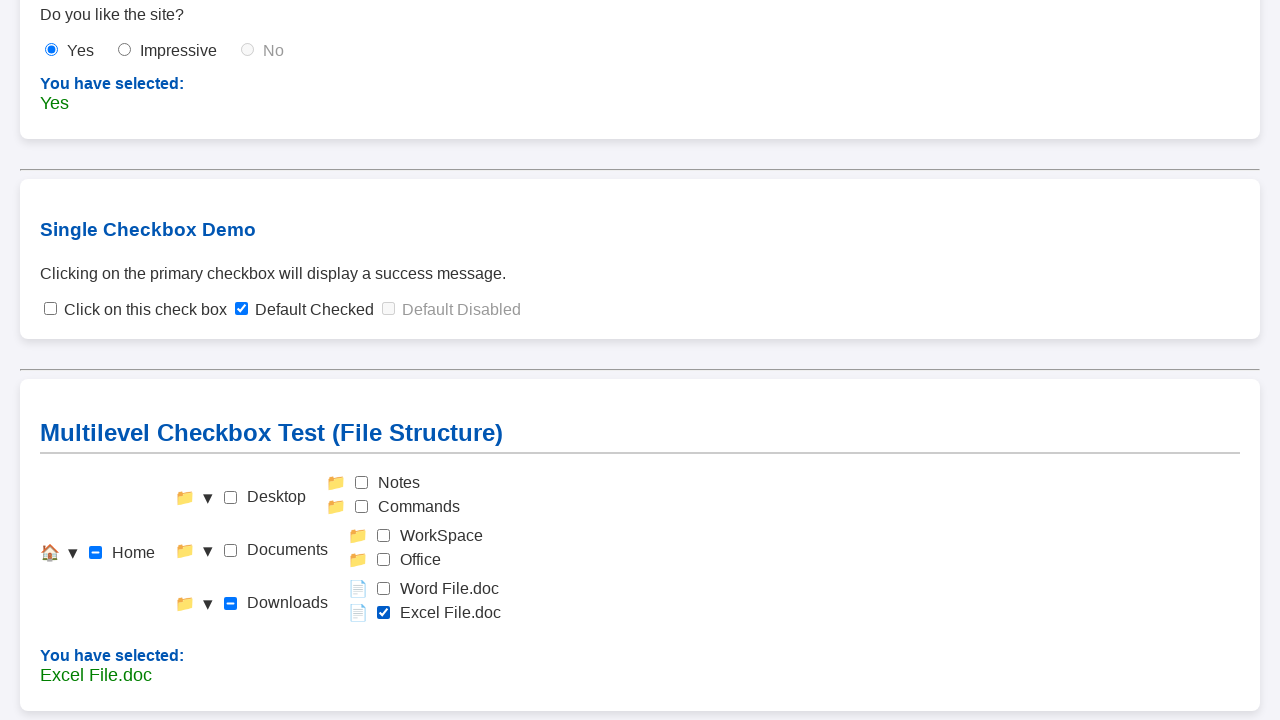